Tests interaction with Cleverbot chatbot by sending a series of messages (numbers 0-9) and waiting for responses from the AI chatbot.

Starting URL: https://www.cleverbot.com

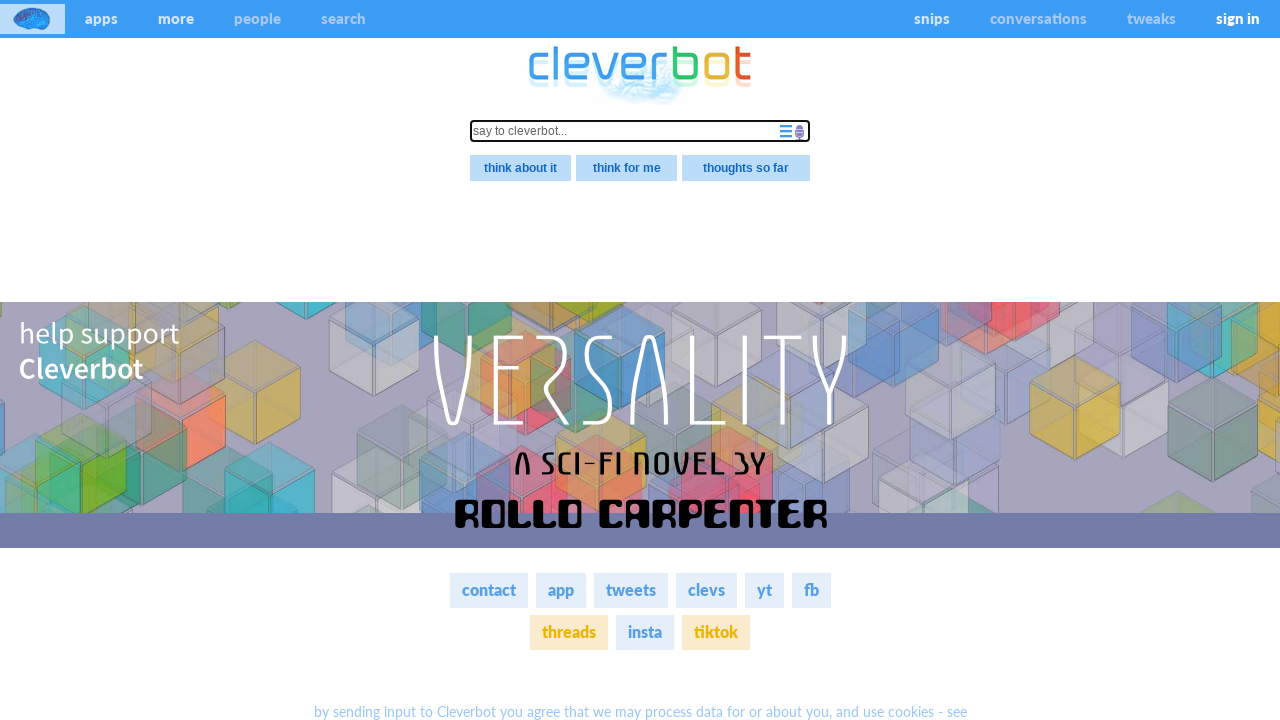

Waited for Cleverbot input field to load
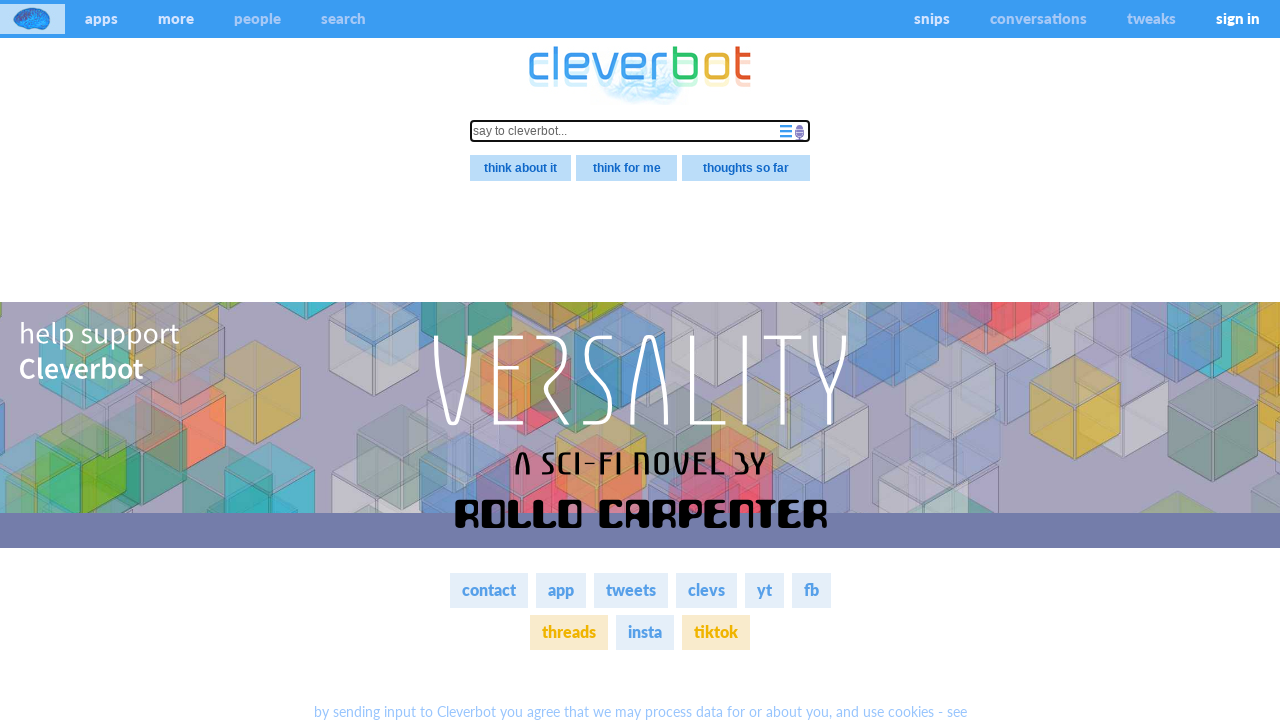

Filled input field with message '0' on input[name="stimulus"]
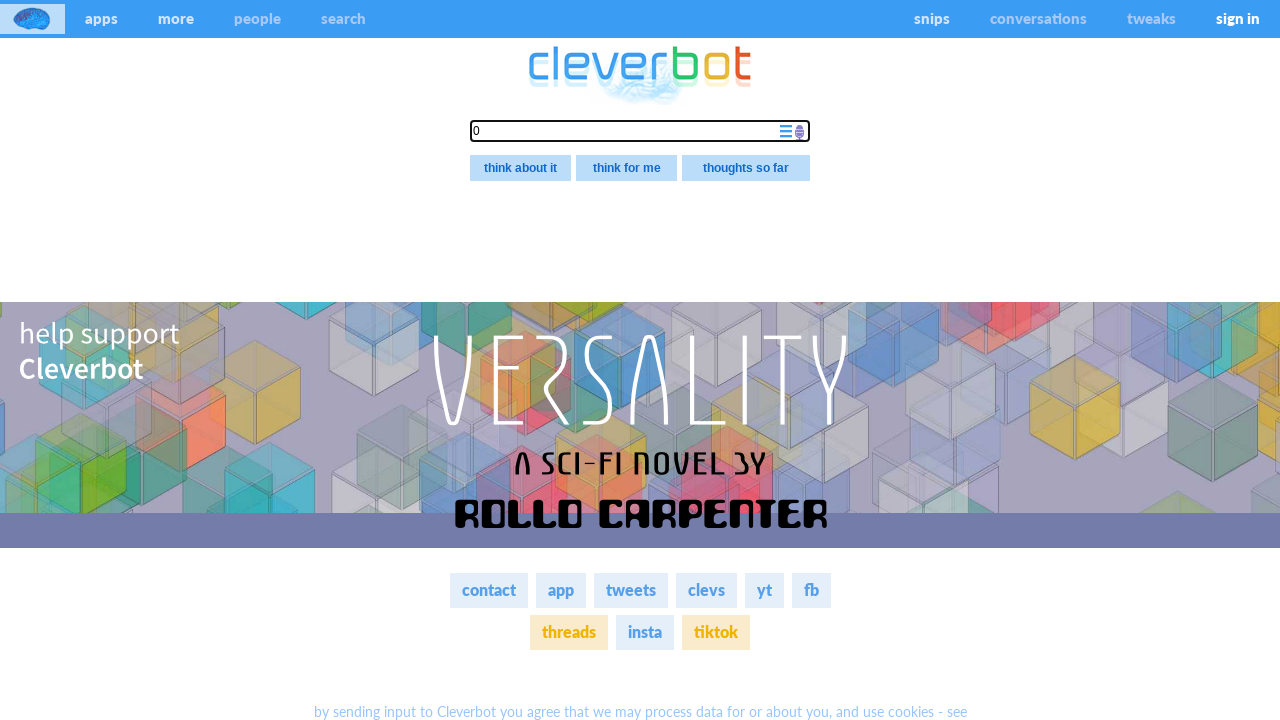

Pressed Enter to send message '0' on input[name="stimulus"]
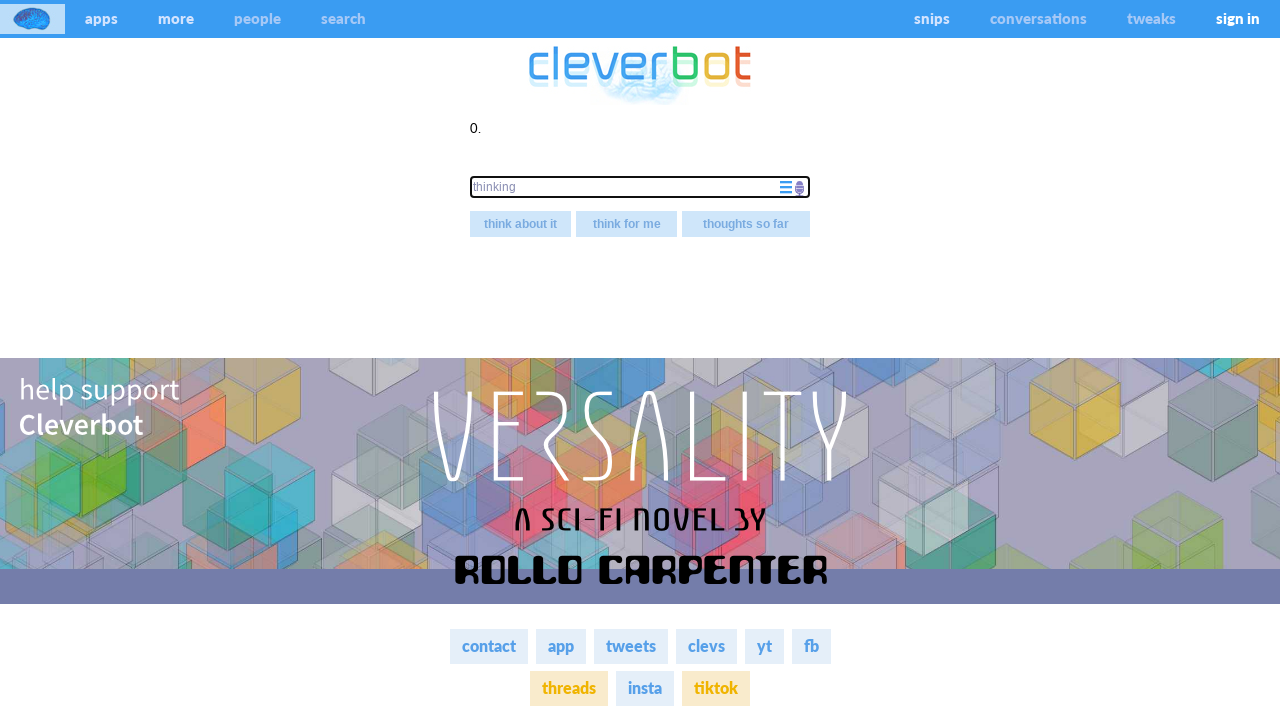

Cleverbot response indicator appeared for message '0'
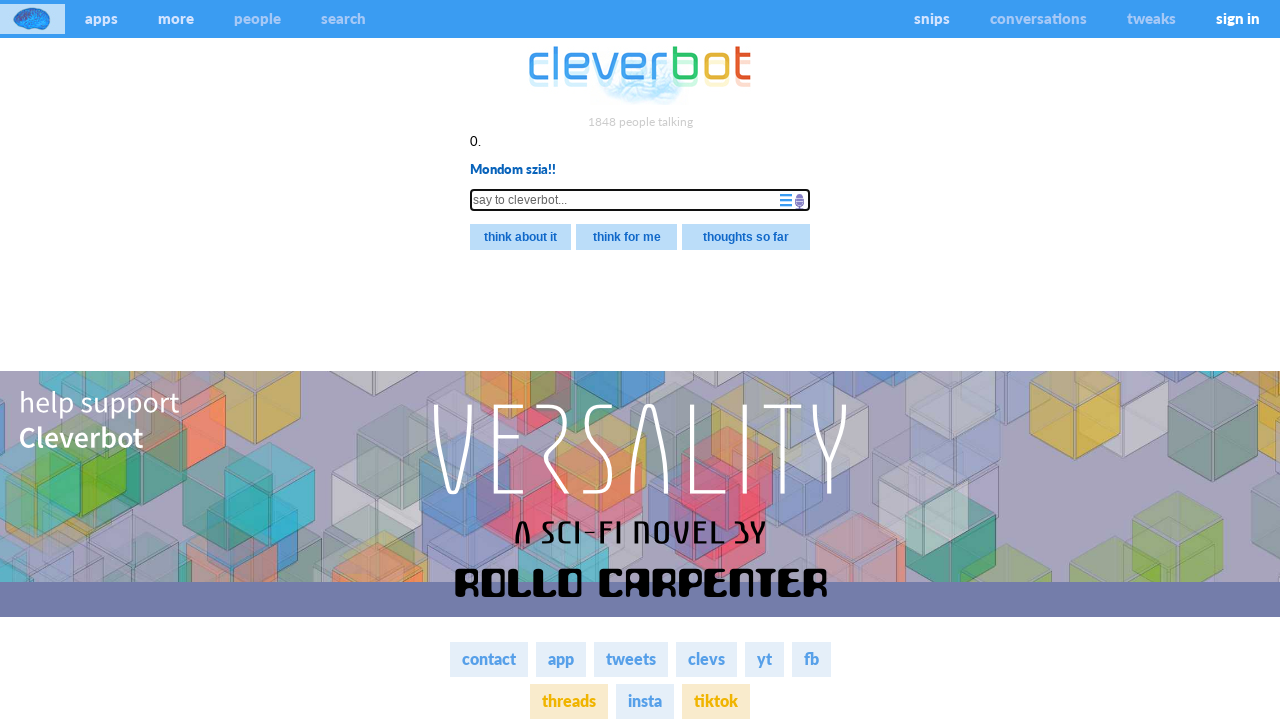

Waited 1 second for response processing after message '0'
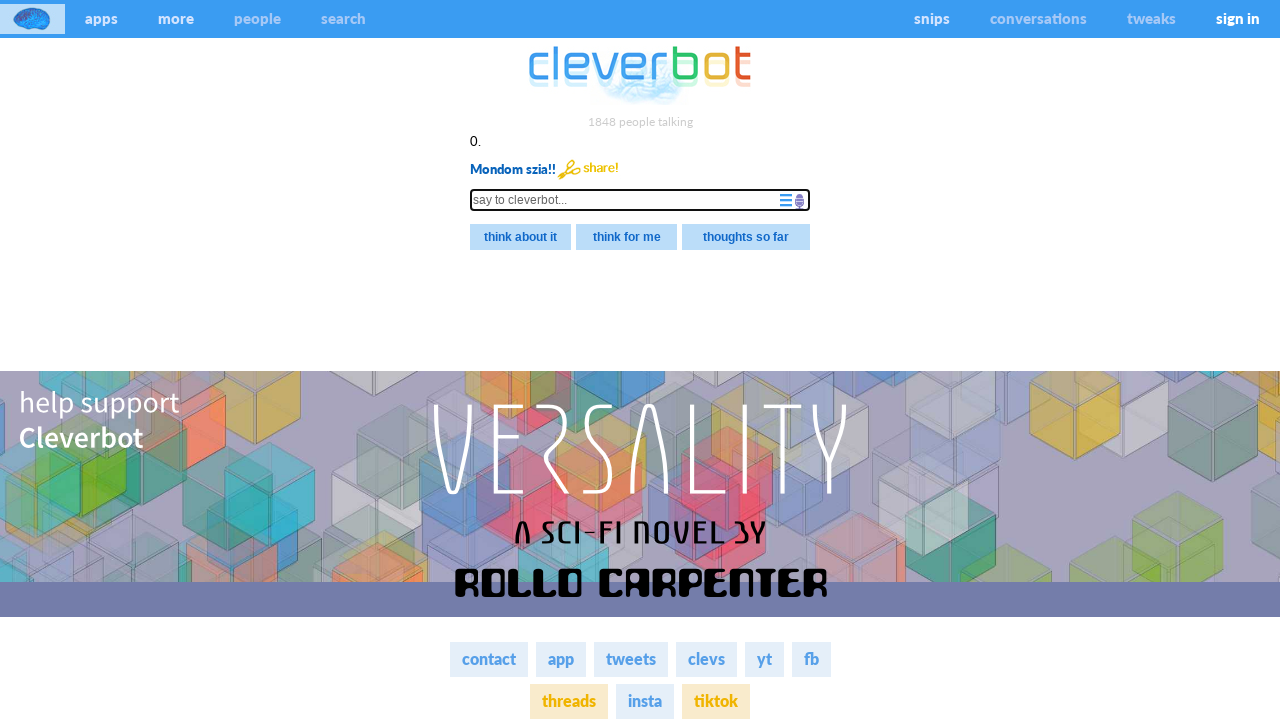

Filled input field with message '1' on input[name="stimulus"]
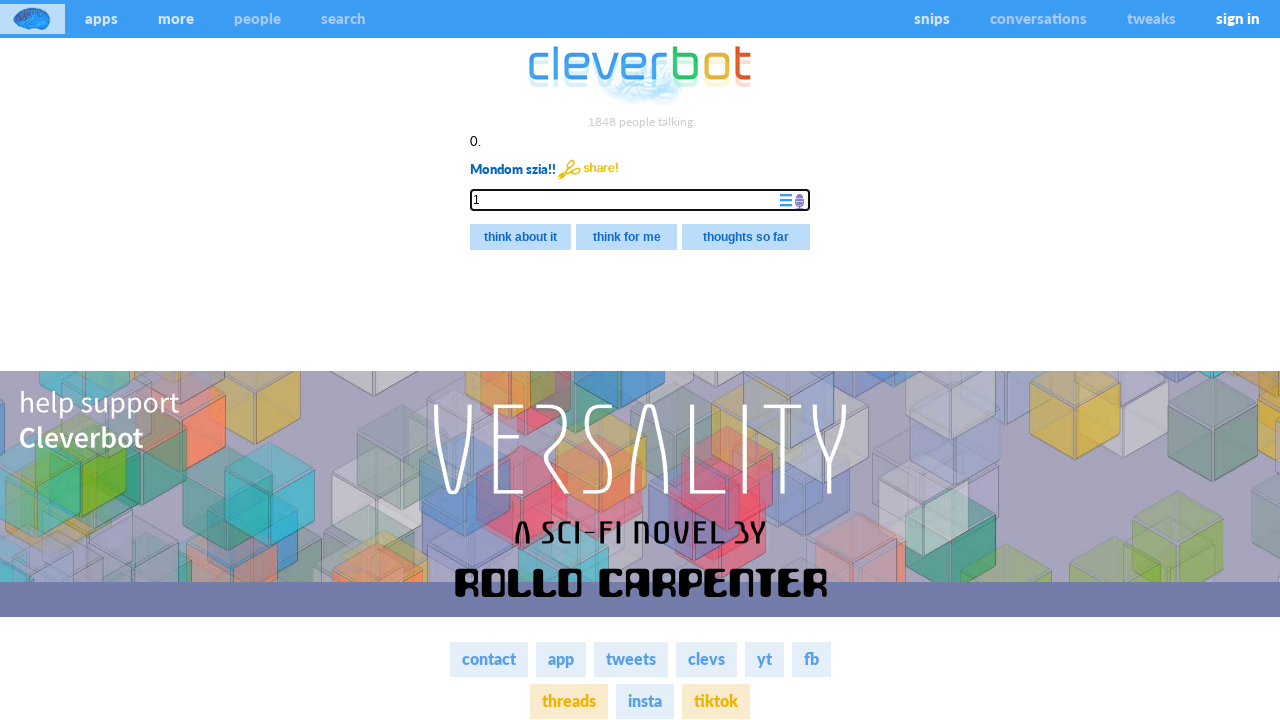

Pressed Enter to send message '1' on input[name="stimulus"]
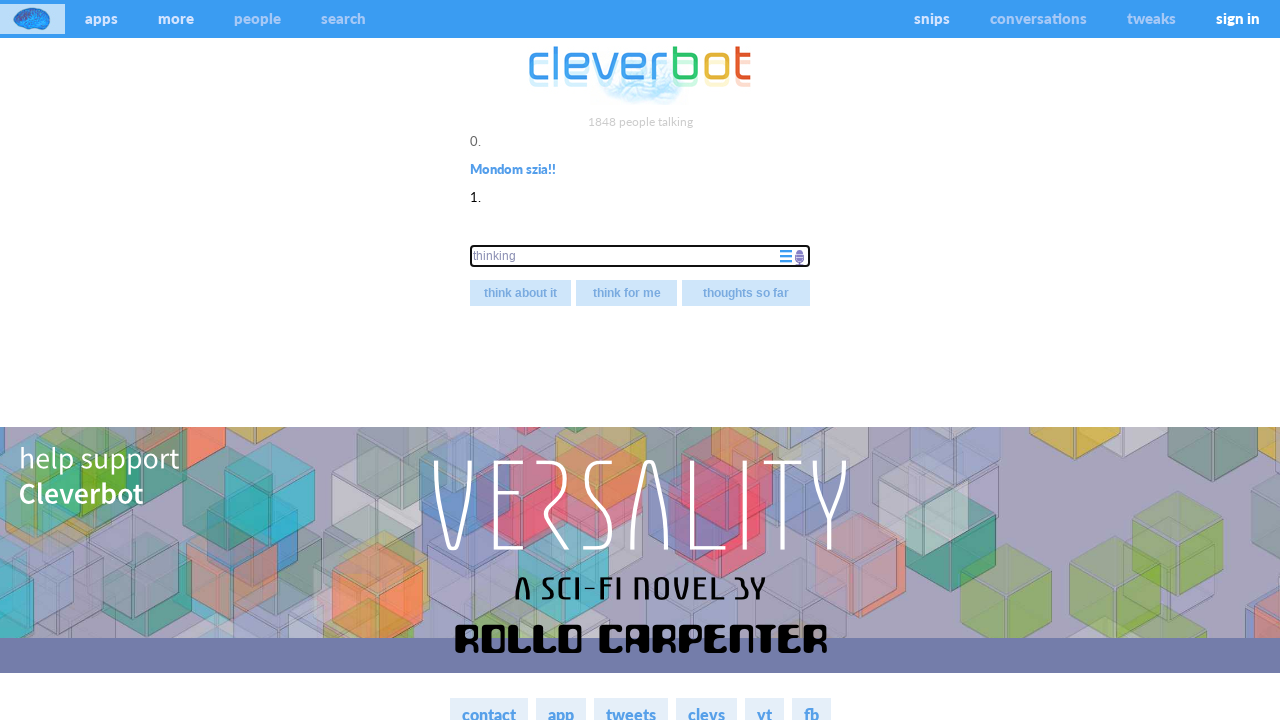

Cleverbot response indicator appeared for message '1'
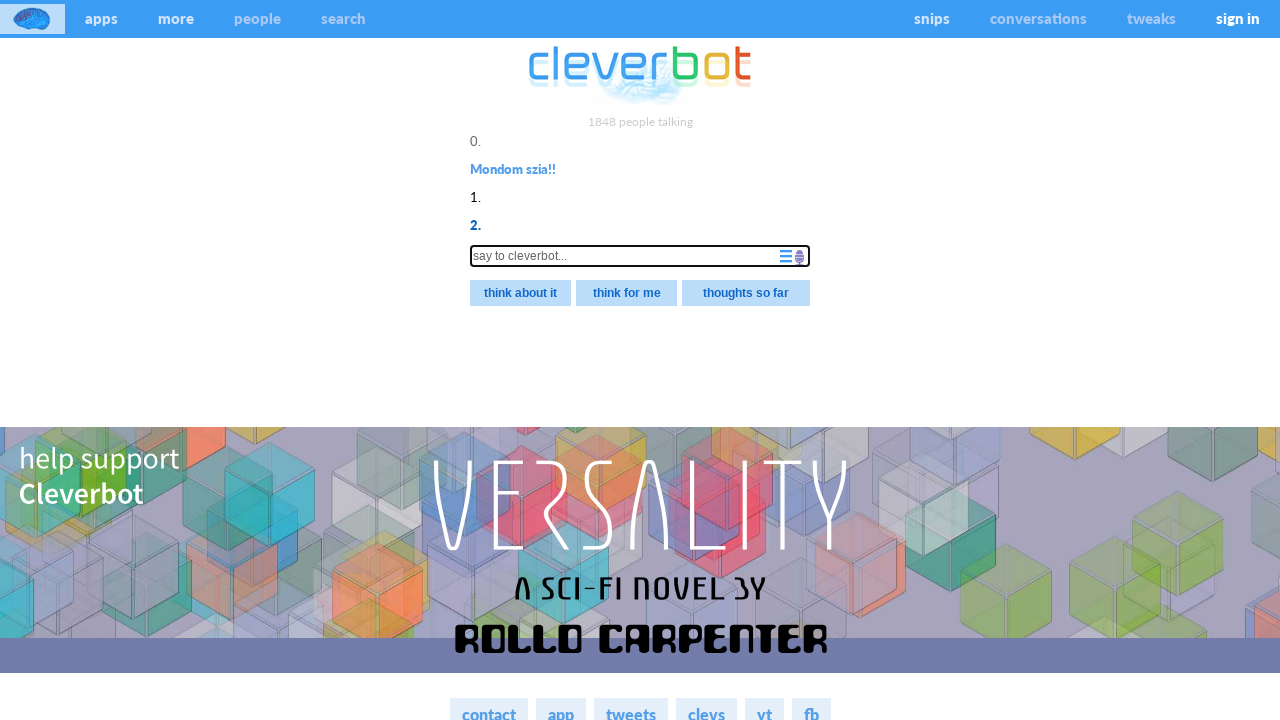

Waited 1 second for response processing after message '1'
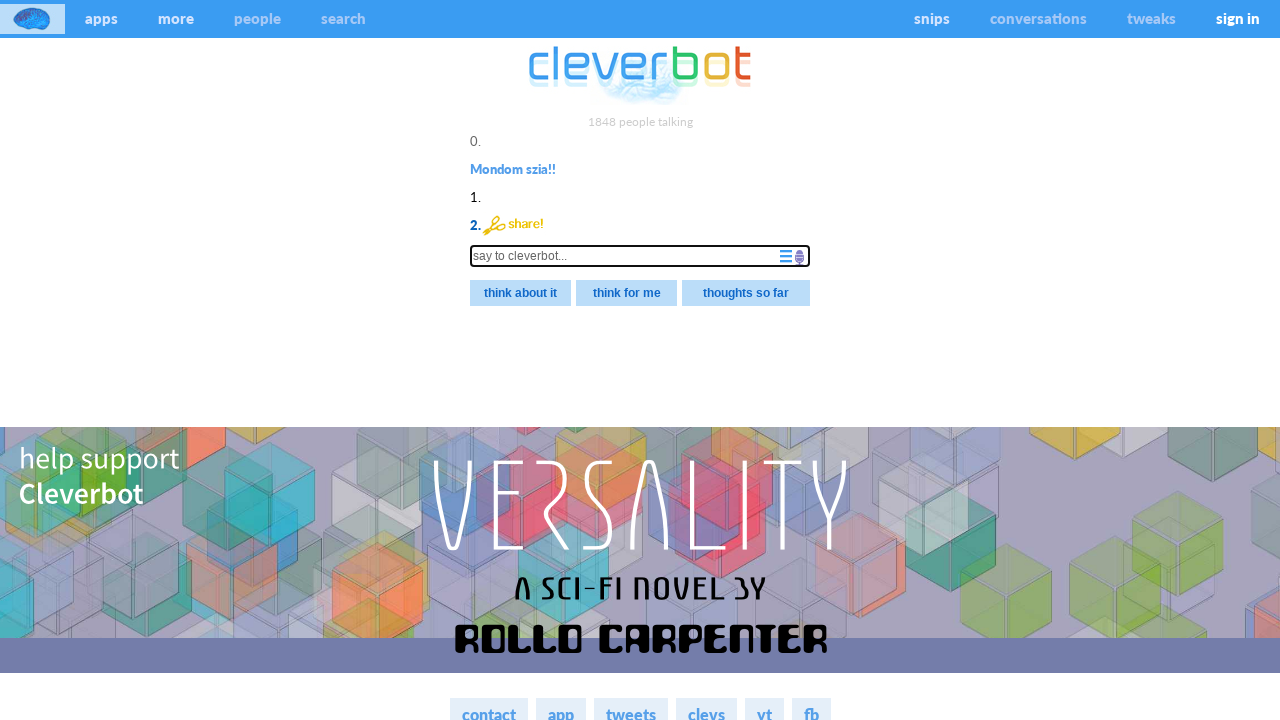

Filled input field with message '2' on input[name="stimulus"]
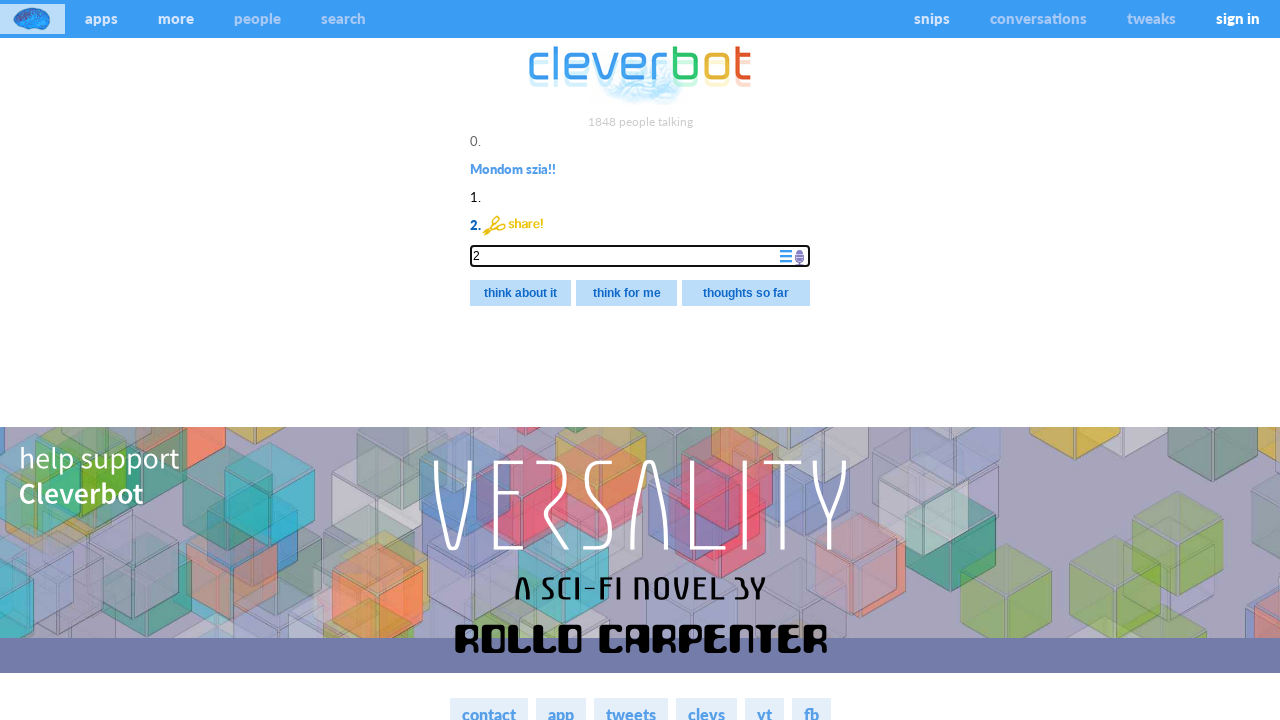

Pressed Enter to send message '2' on input[name="stimulus"]
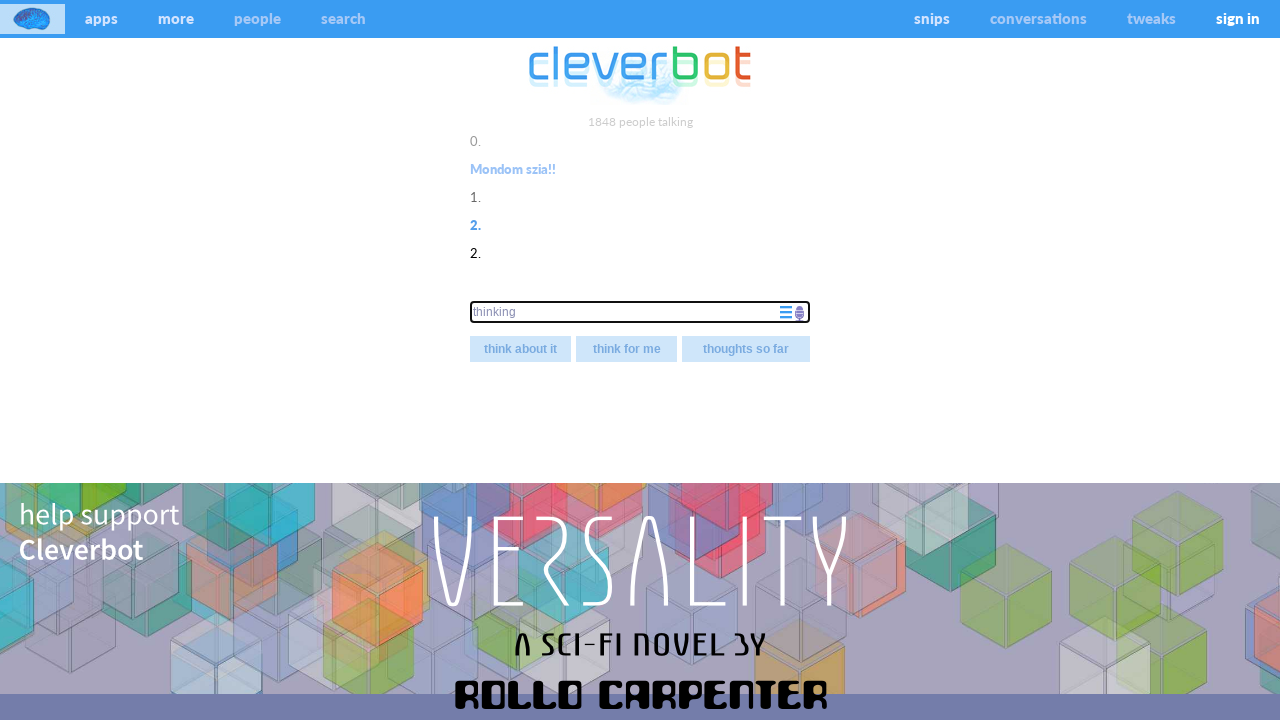

Cleverbot response indicator appeared for message '2'
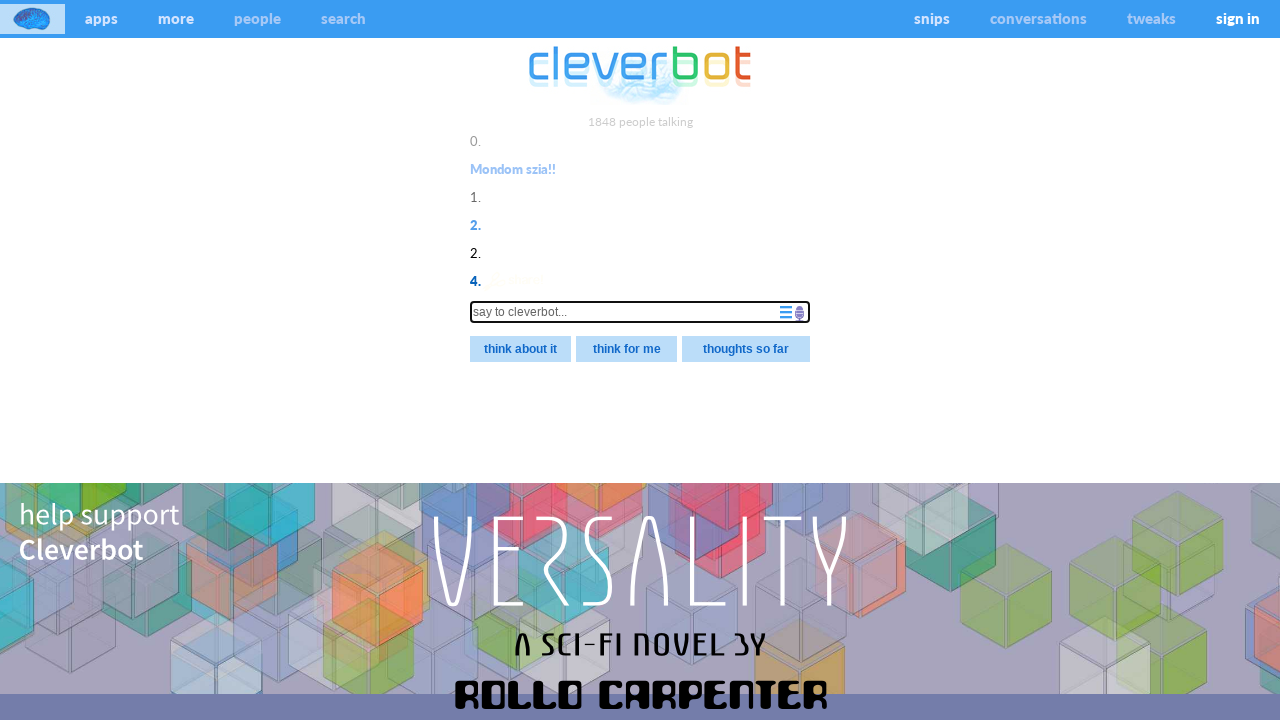

Waited 1 second for response processing after message '2'
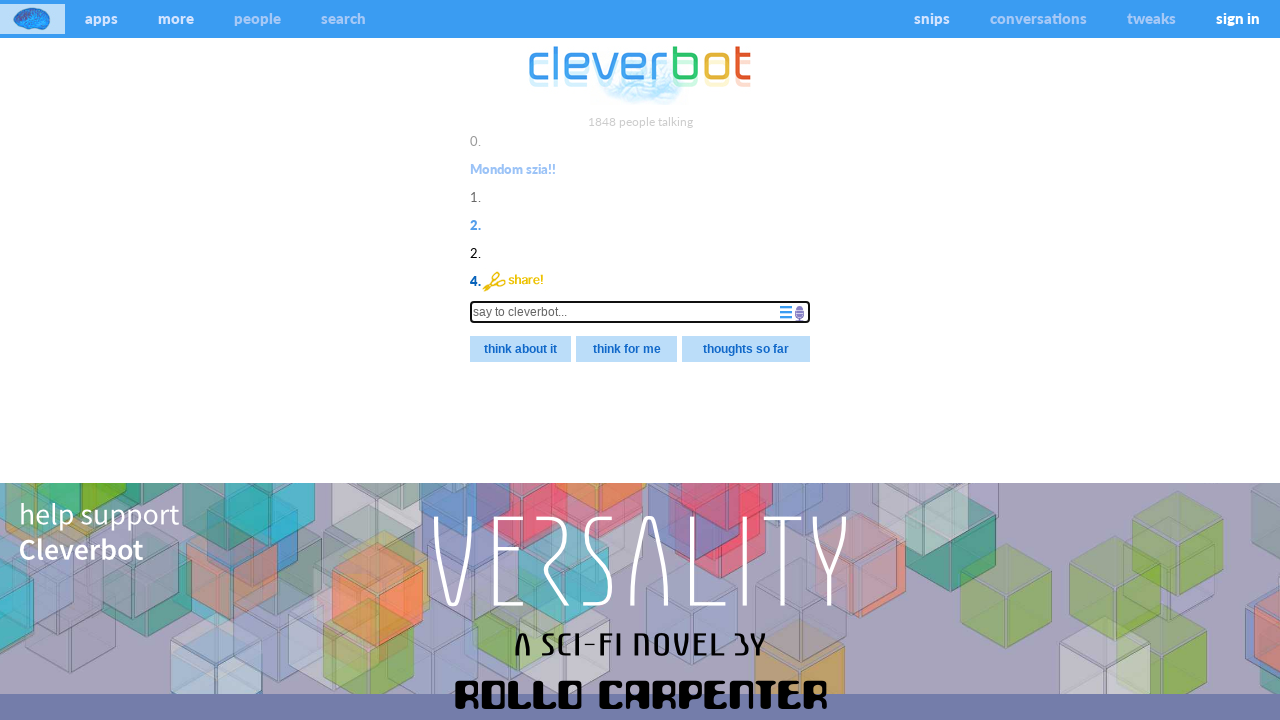

Filled input field with message '3' on input[name="stimulus"]
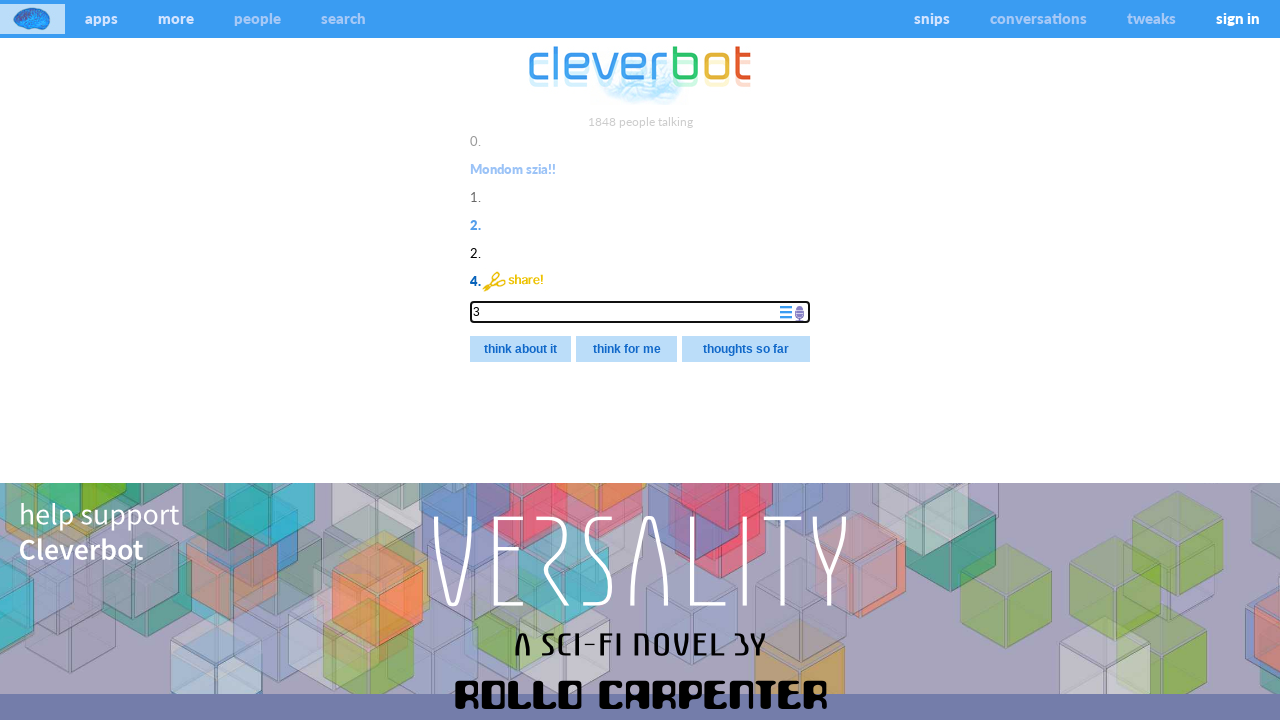

Pressed Enter to send message '3' on input[name="stimulus"]
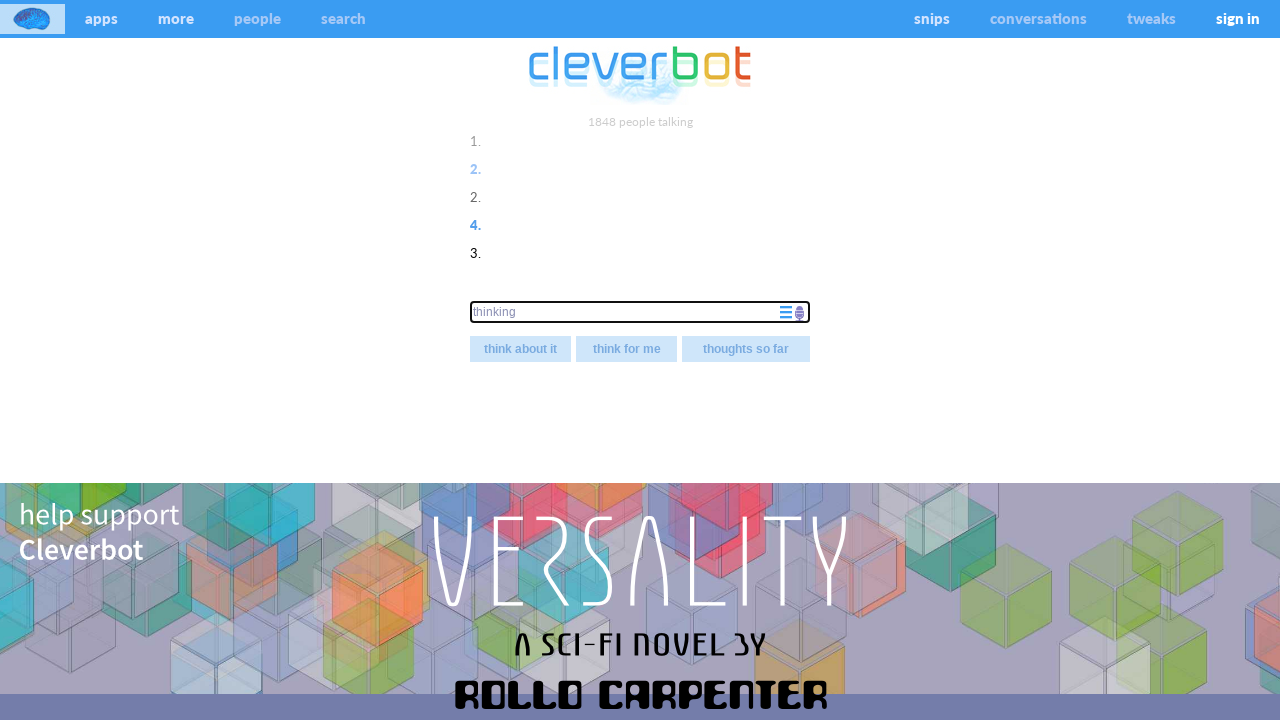

Cleverbot response indicator appeared for message '3'
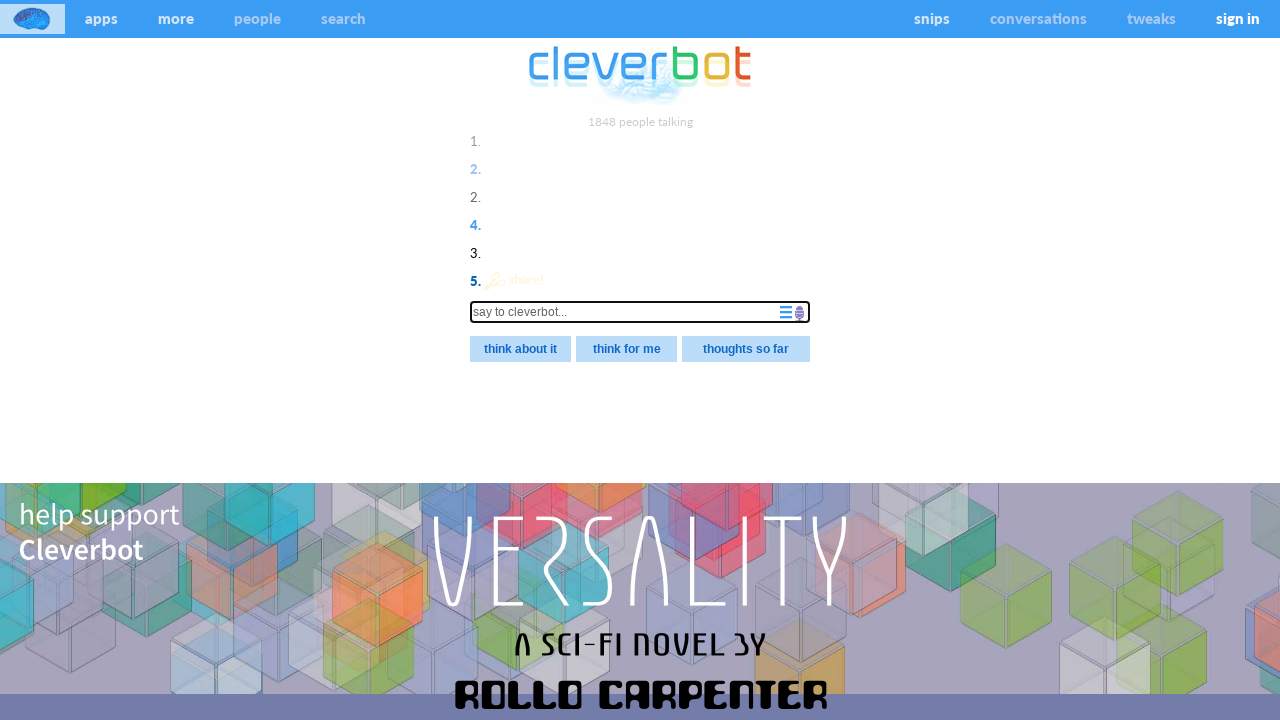

Waited 1 second for response processing after message '3'
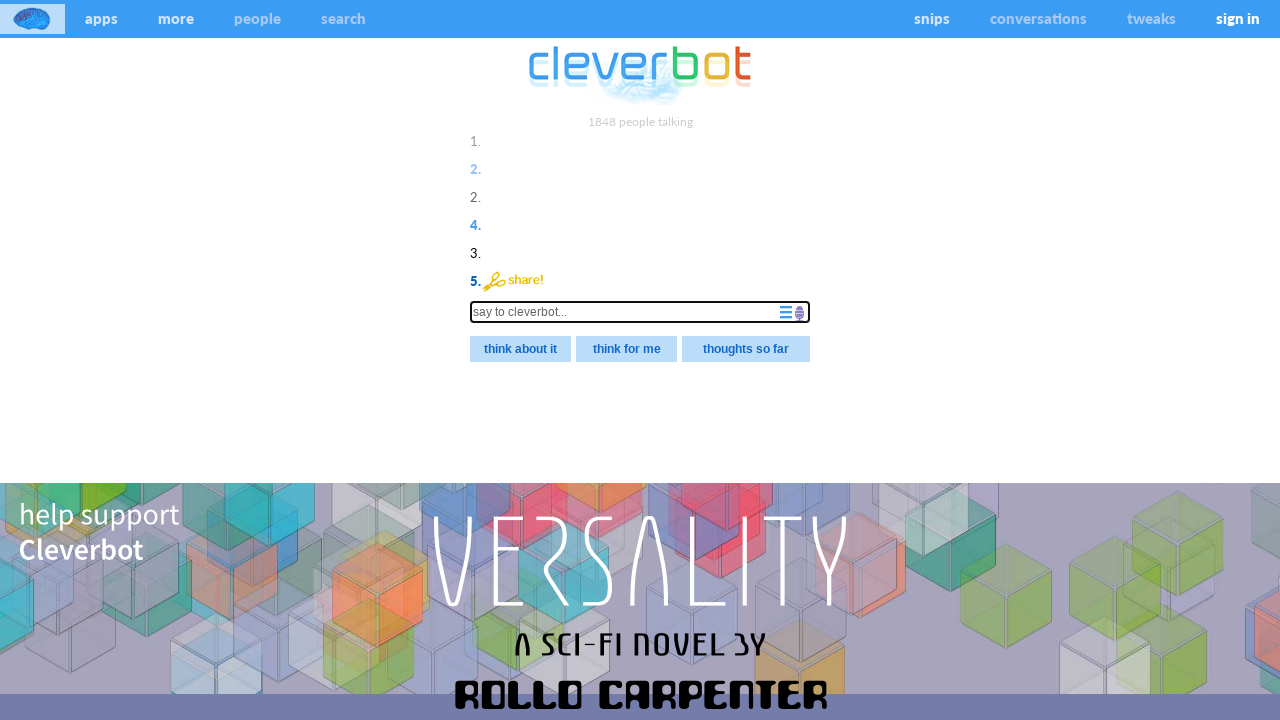

Filled input field with message '4' on input[name="stimulus"]
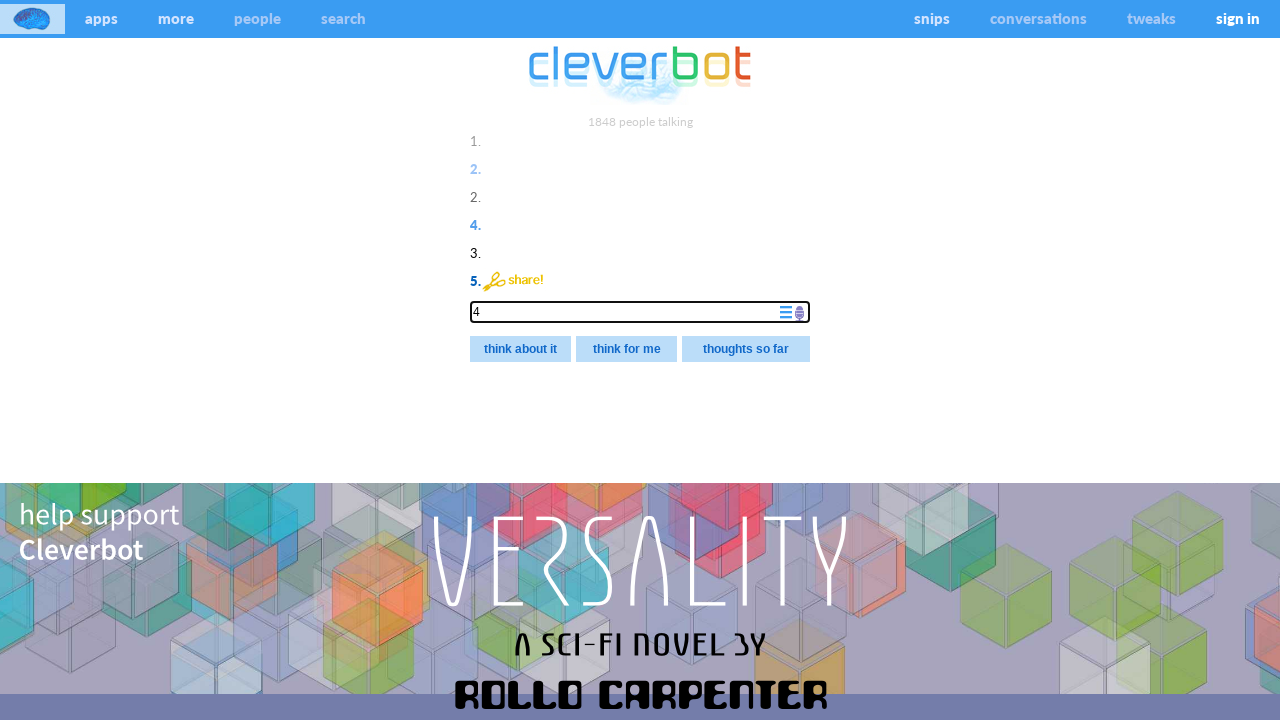

Pressed Enter to send message '4' on input[name="stimulus"]
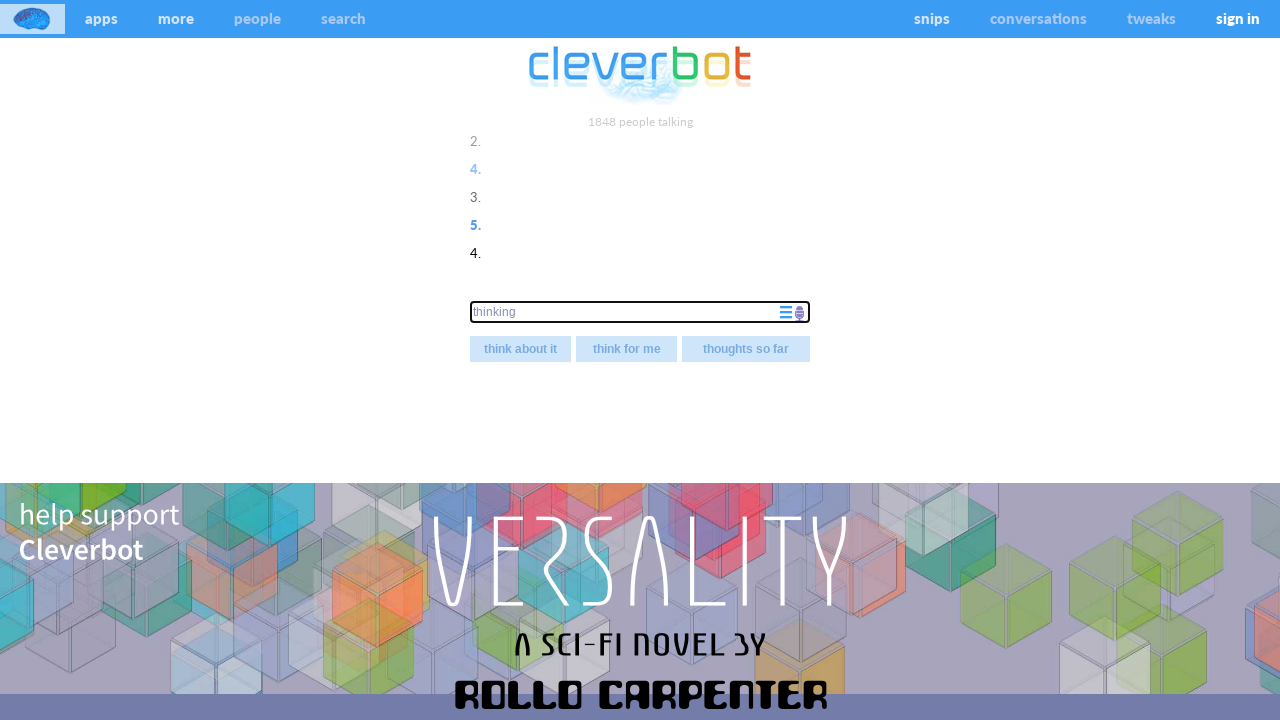

Cleverbot response indicator appeared for message '4'
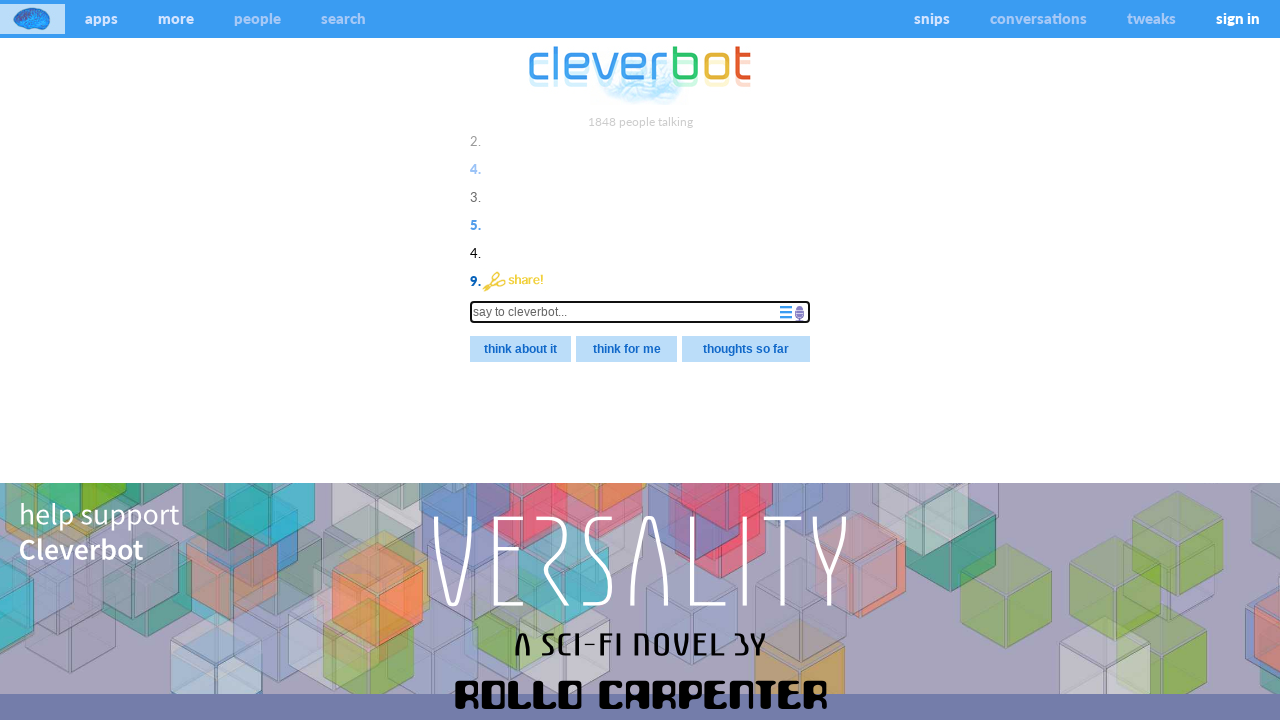

Waited 1 second for response processing after message '4'
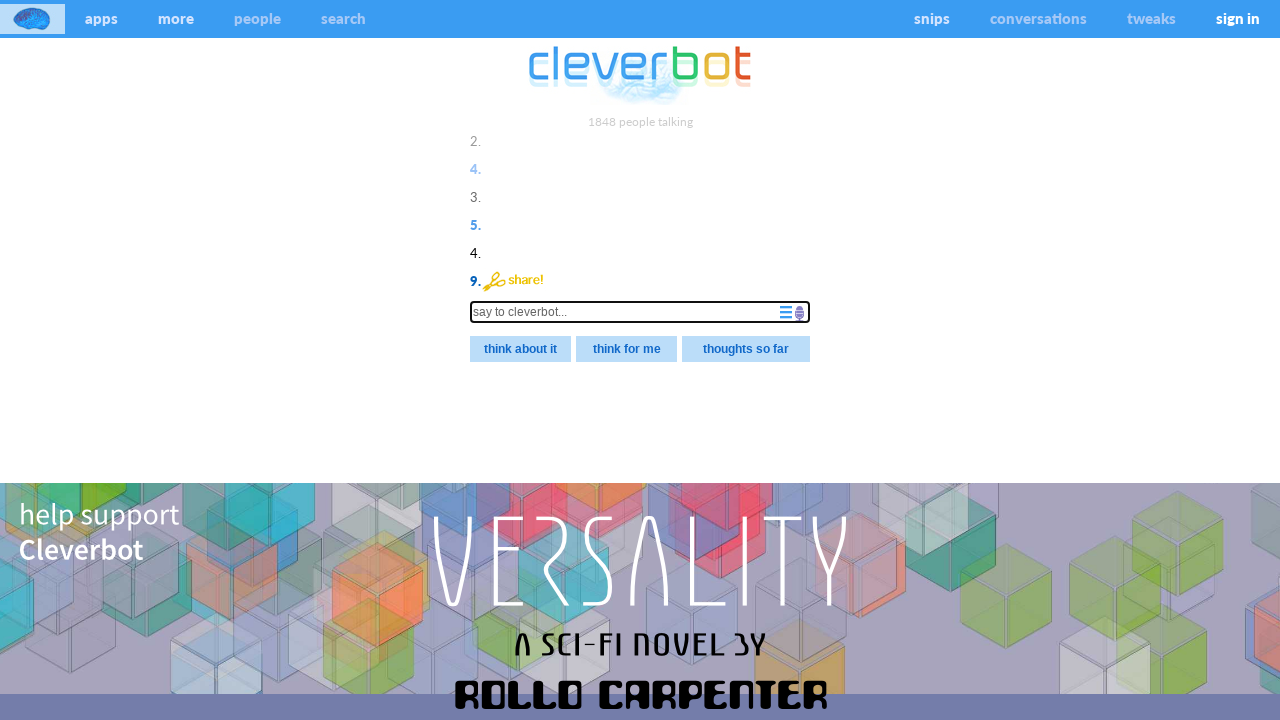

Filled input field with message '5' on input[name="stimulus"]
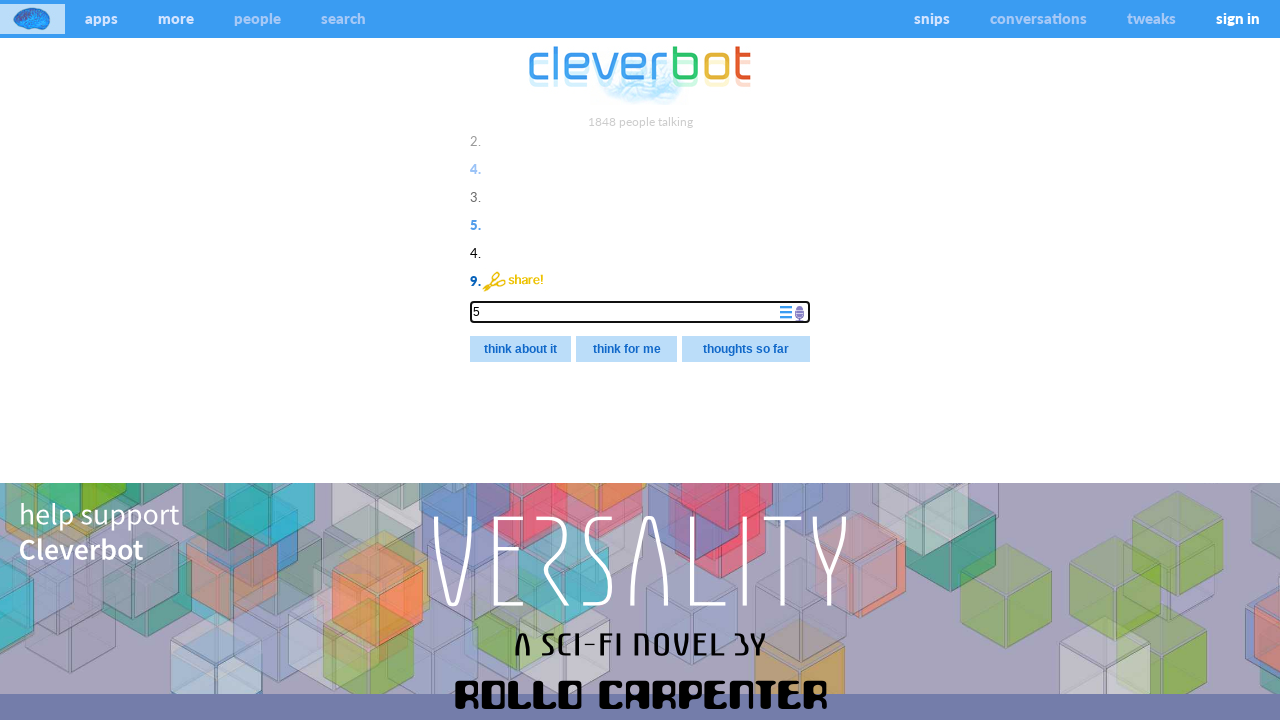

Pressed Enter to send message '5' on input[name="stimulus"]
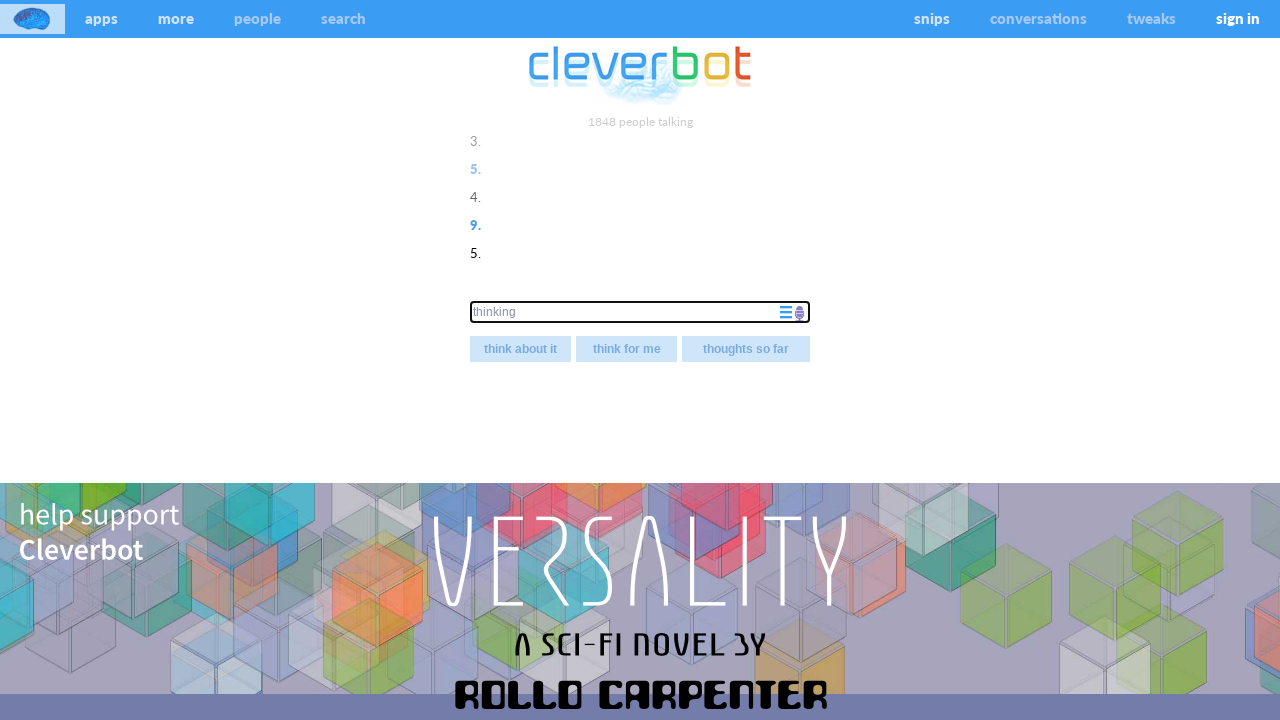

Cleverbot response indicator appeared for message '5'
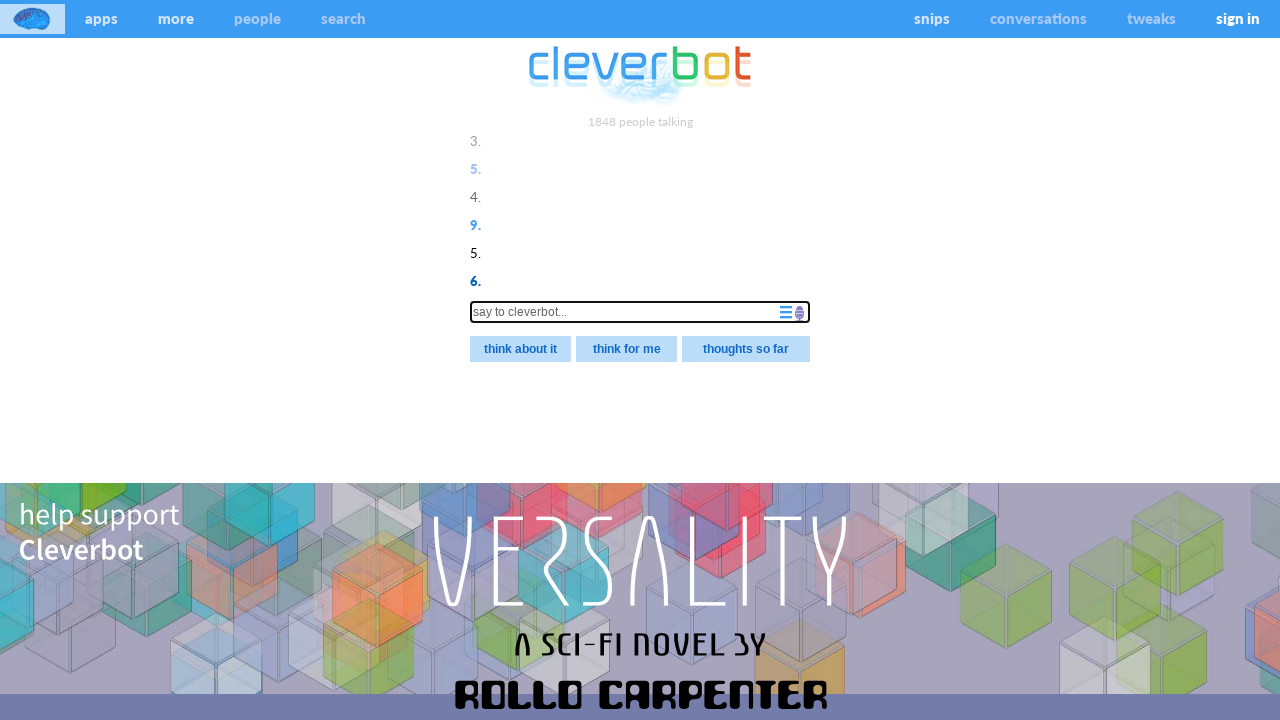

Waited 1 second for response processing after message '5'
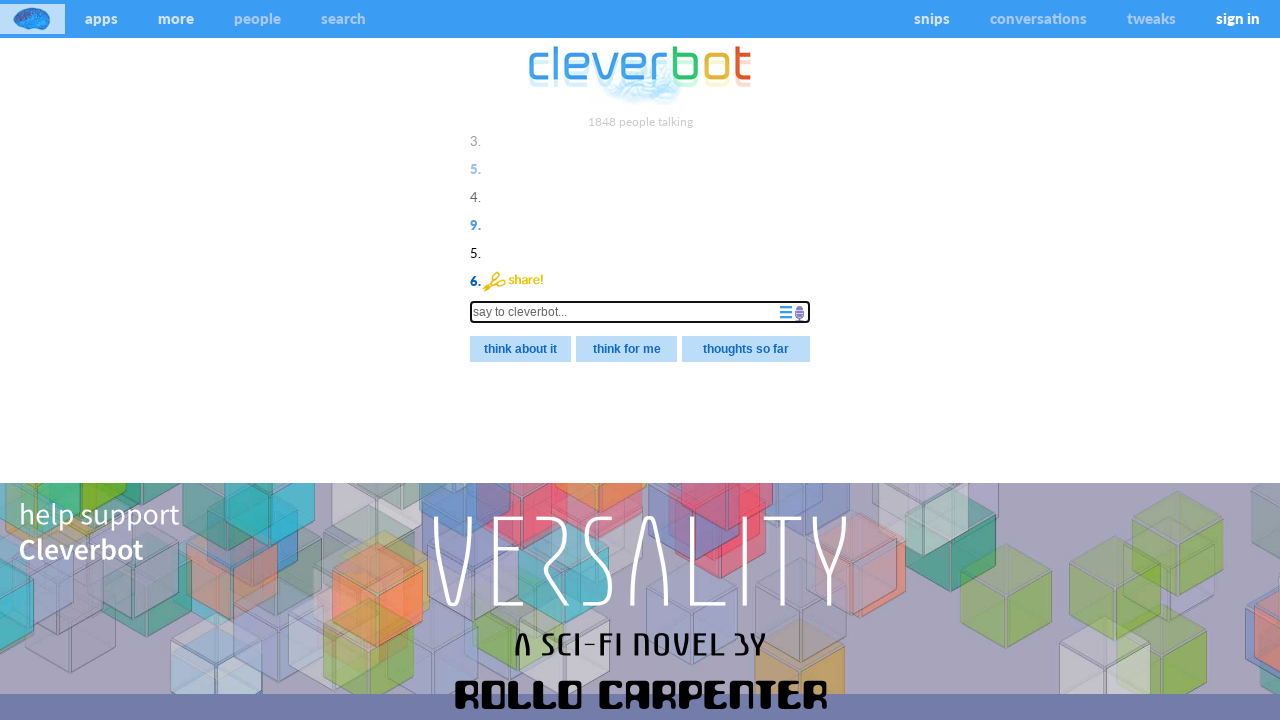

Filled input field with message '6' on input[name="stimulus"]
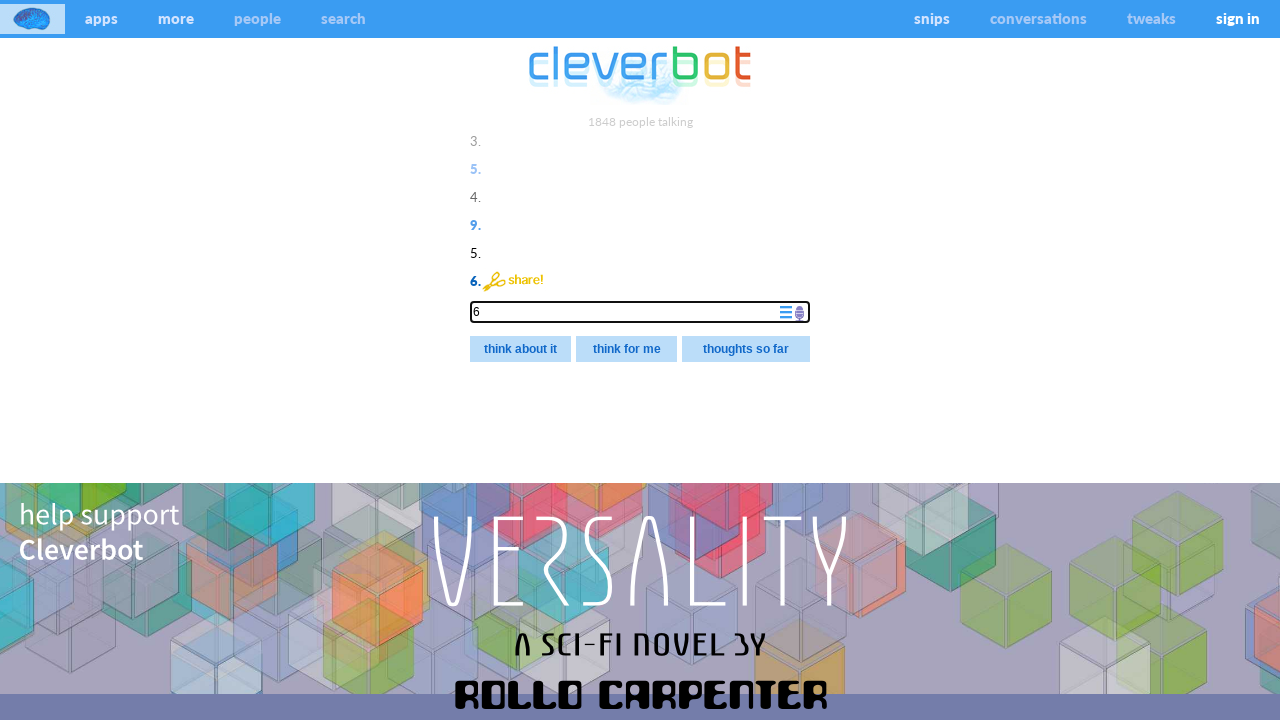

Pressed Enter to send message '6' on input[name="stimulus"]
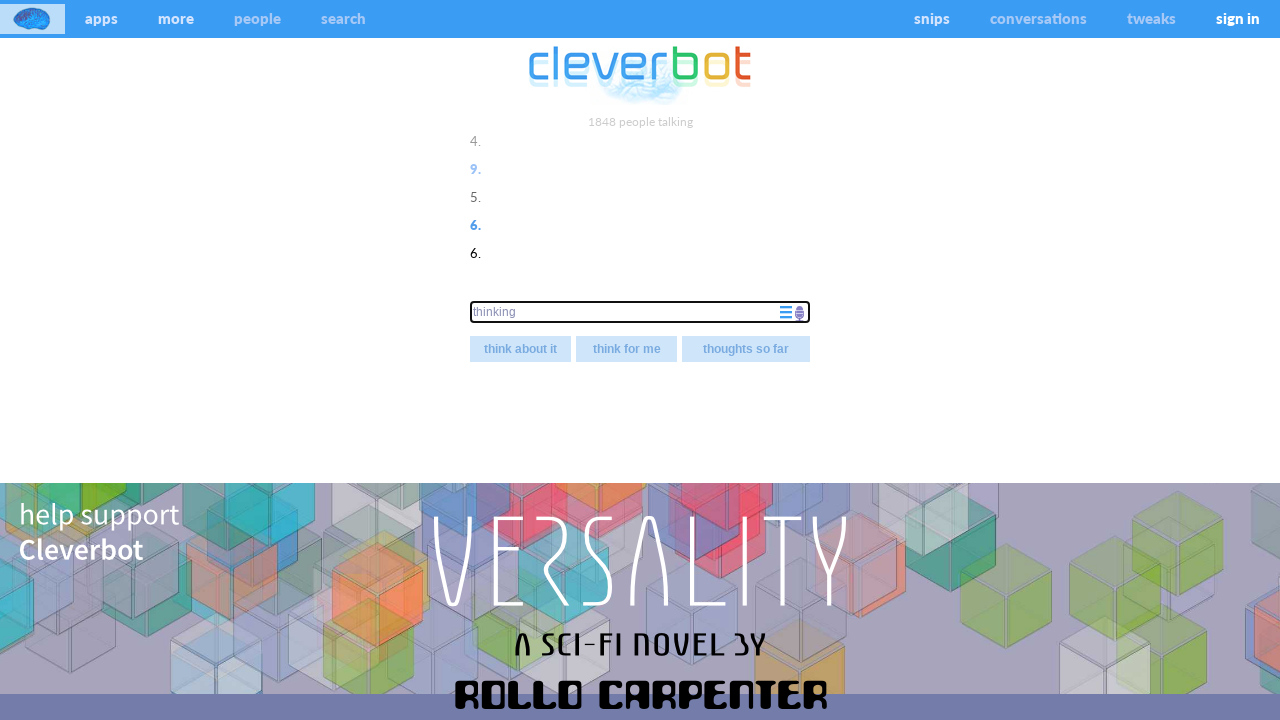

Cleverbot response indicator appeared for message '6'
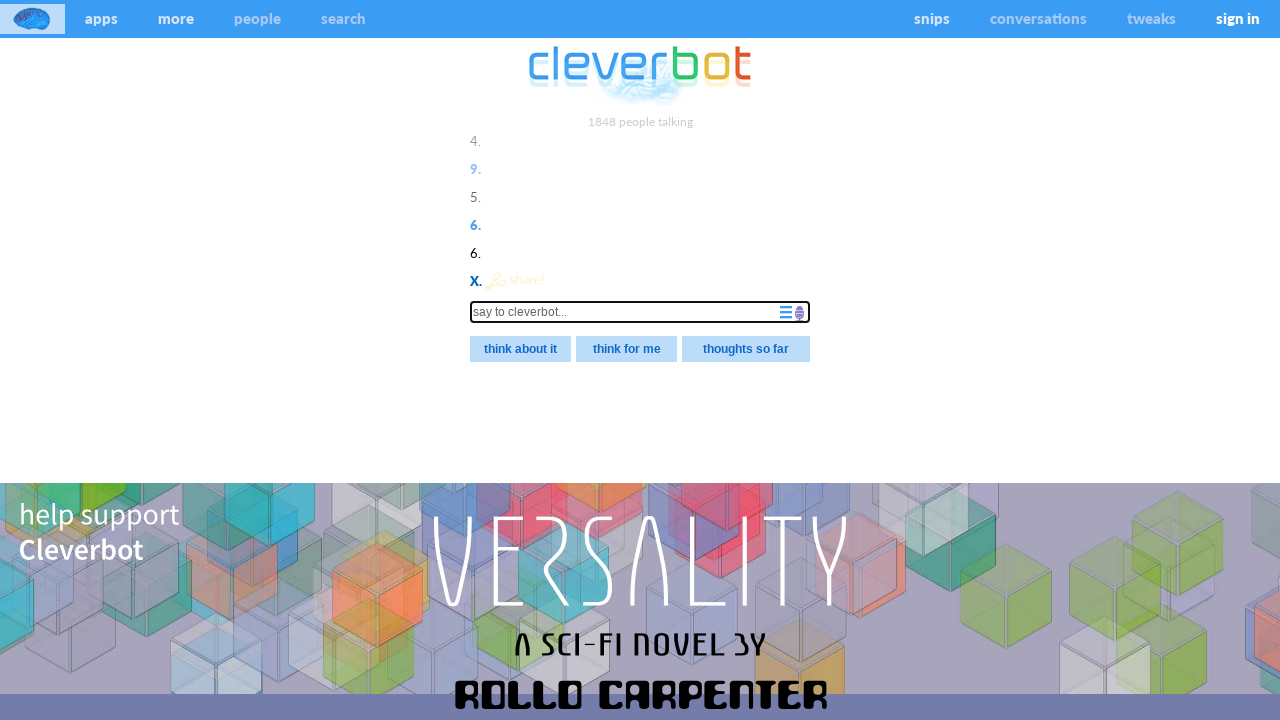

Waited 1 second for response processing after message '6'
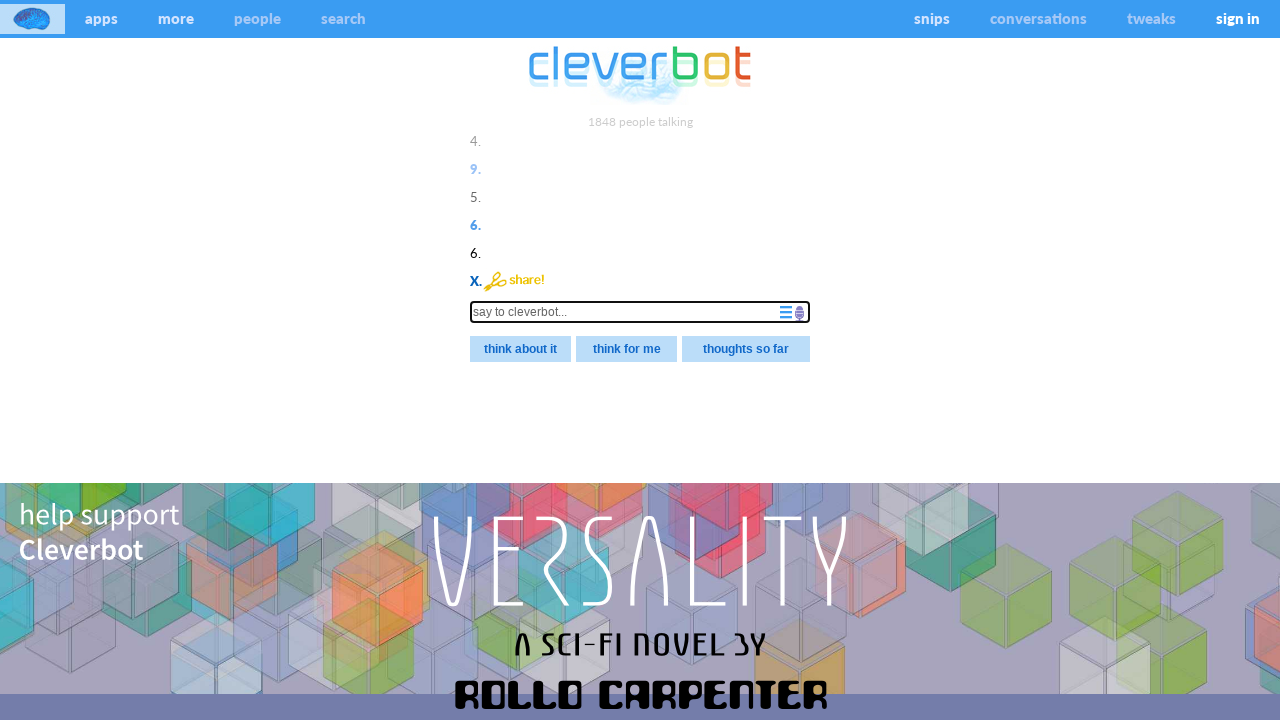

Filled input field with message '7' on input[name="stimulus"]
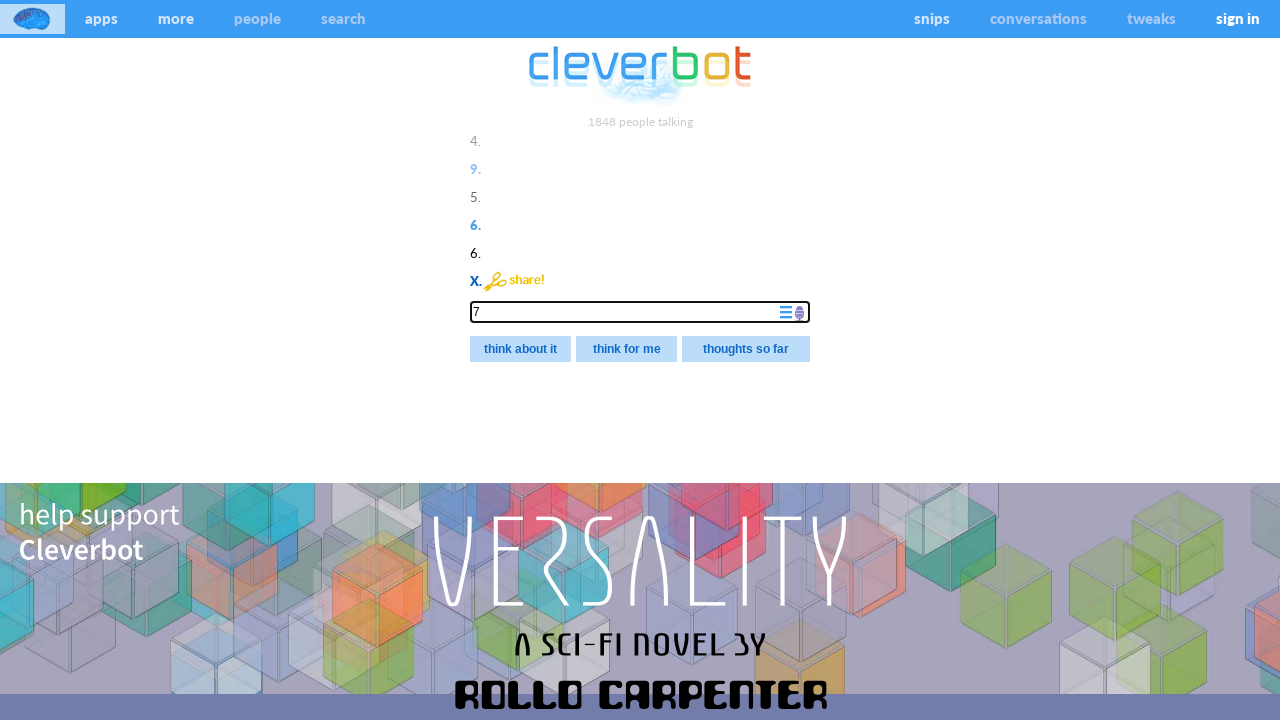

Pressed Enter to send message '7' on input[name="stimulus"]
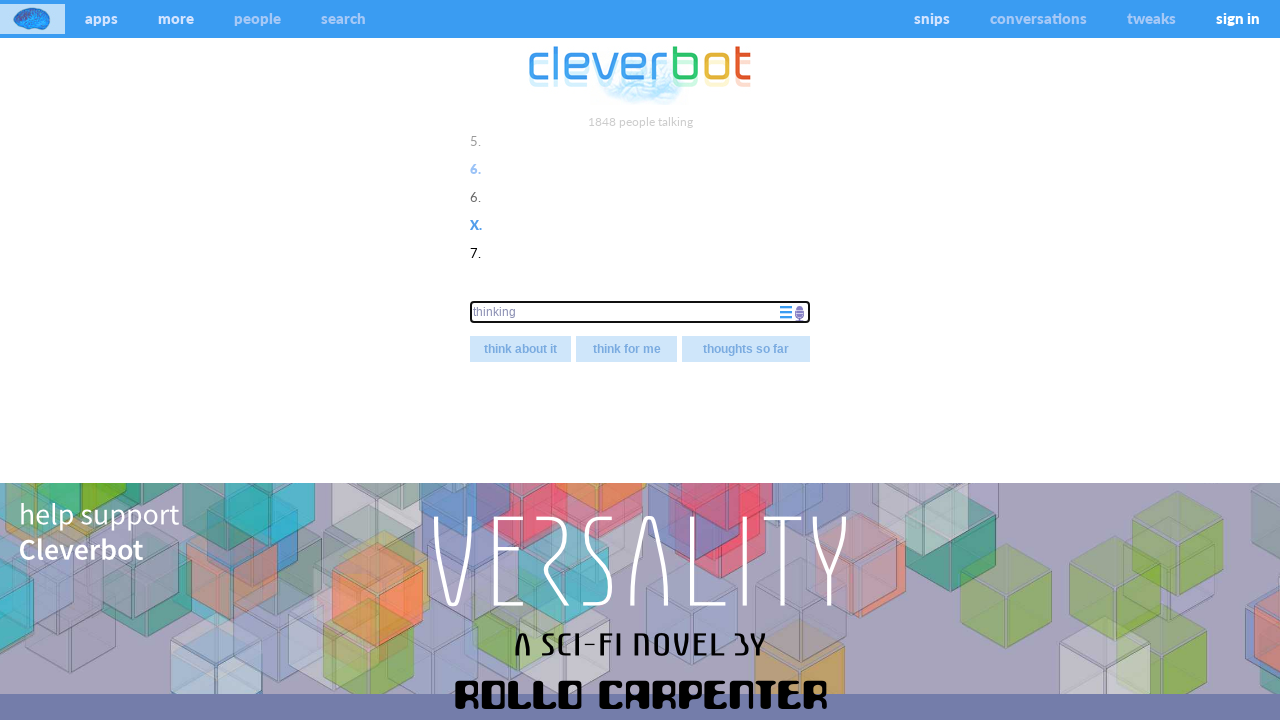

Cleverbot response indicator appeared for message '7'
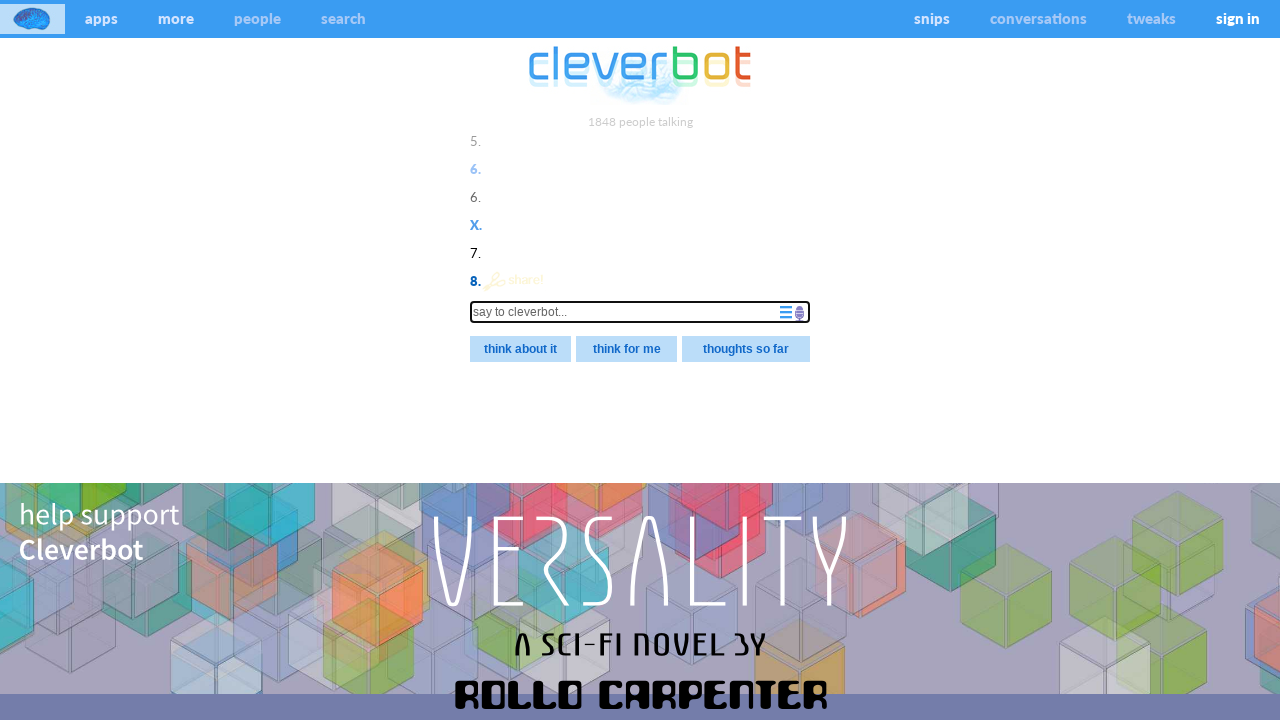

Waited 1 second for response processing after message '7'
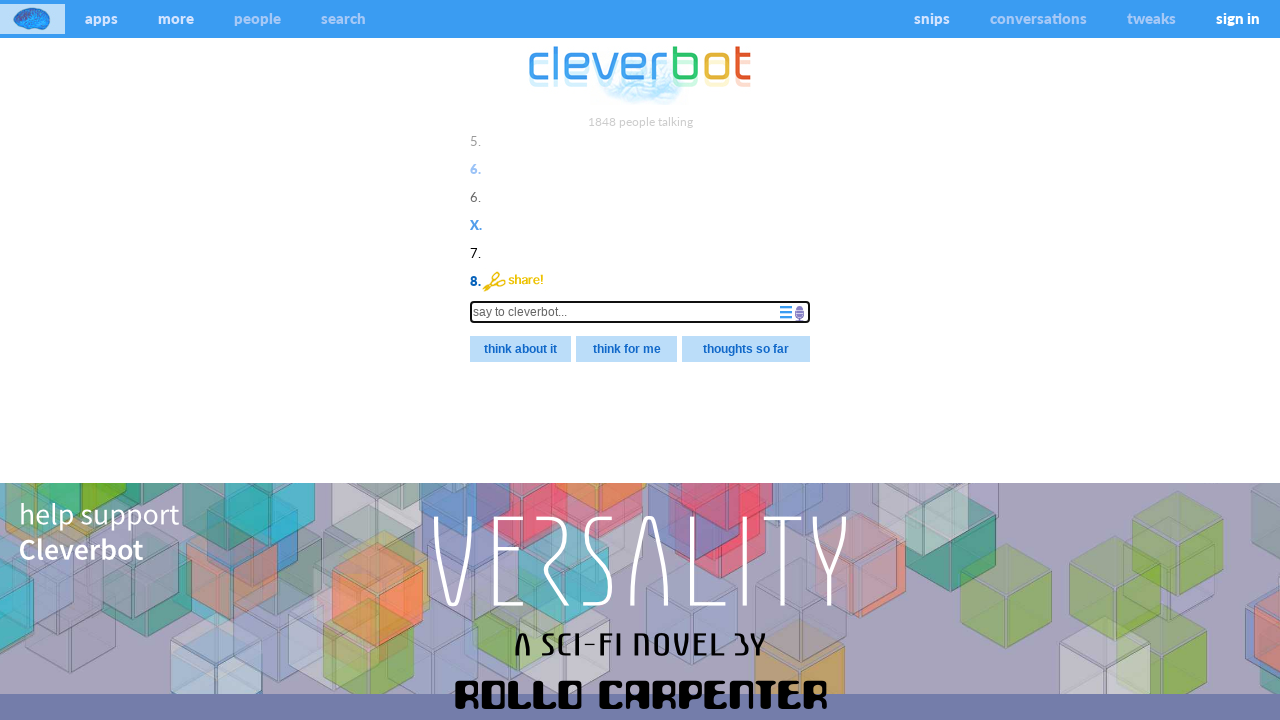

Filled input field with message '8' on input[name="stimulus"]
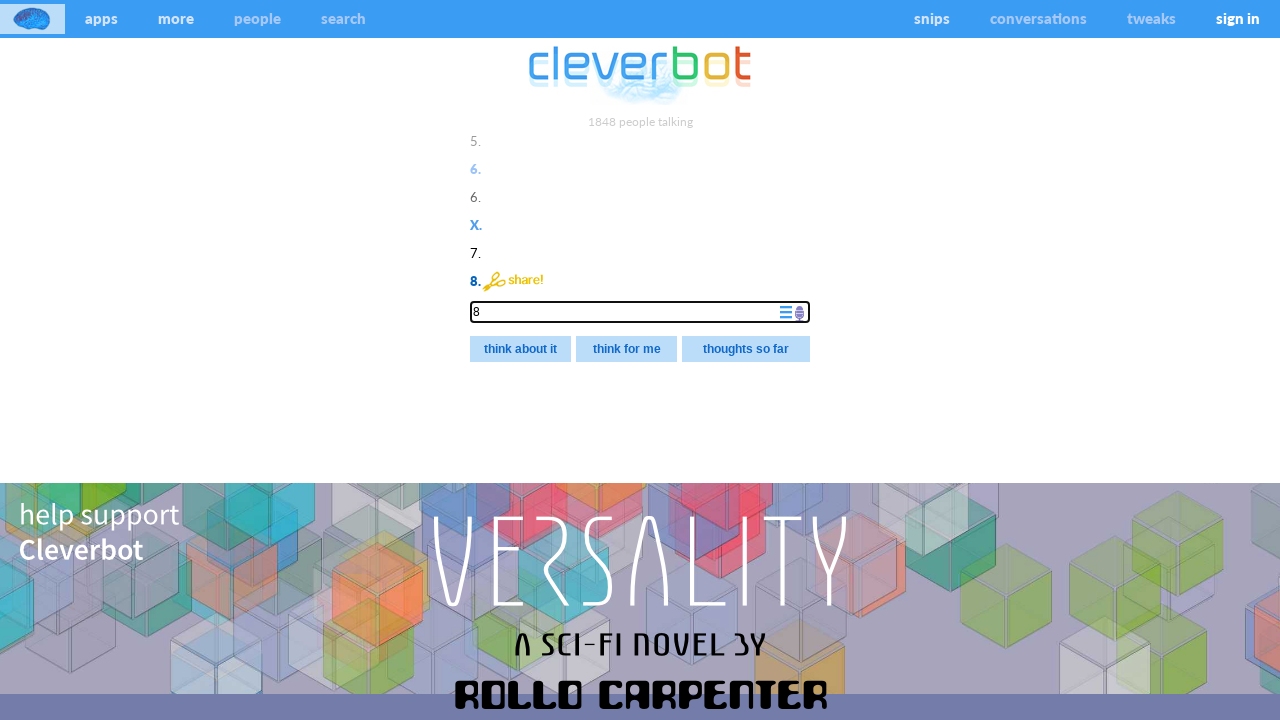

Pressed Enter to send message '8' on input[name="stimulus"]
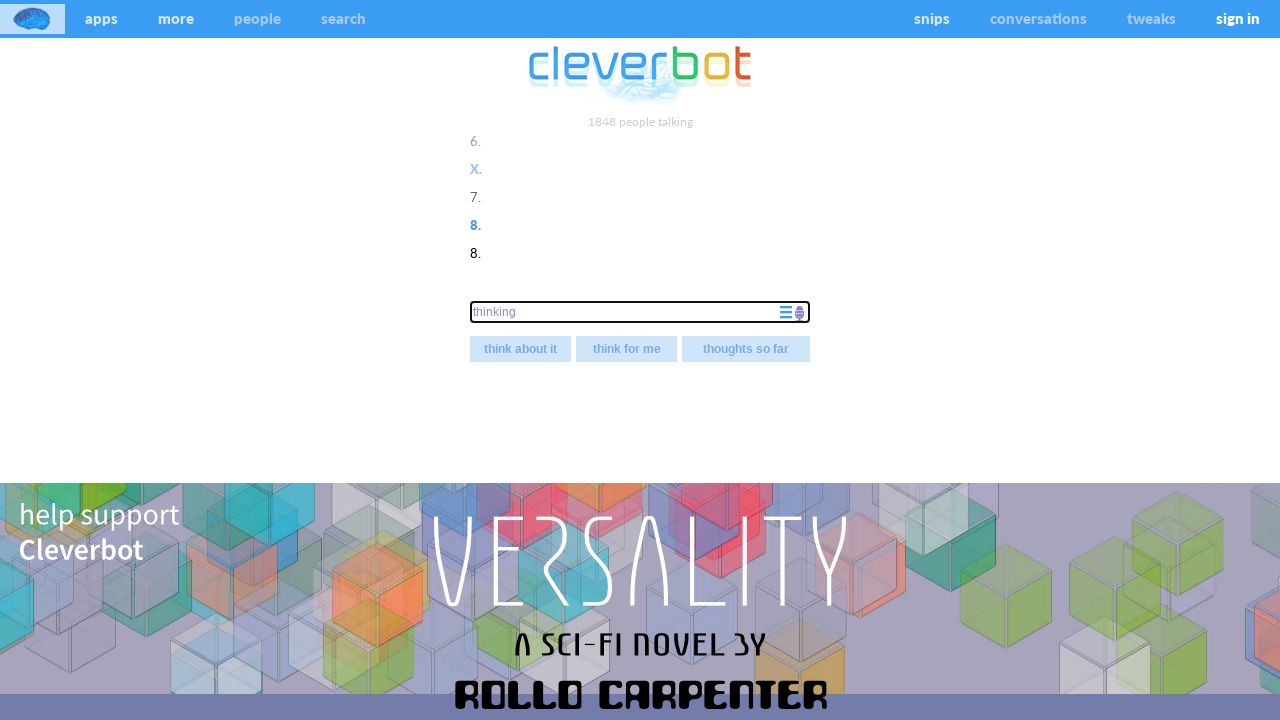

Cleverbot response indicator appeared for message '8'
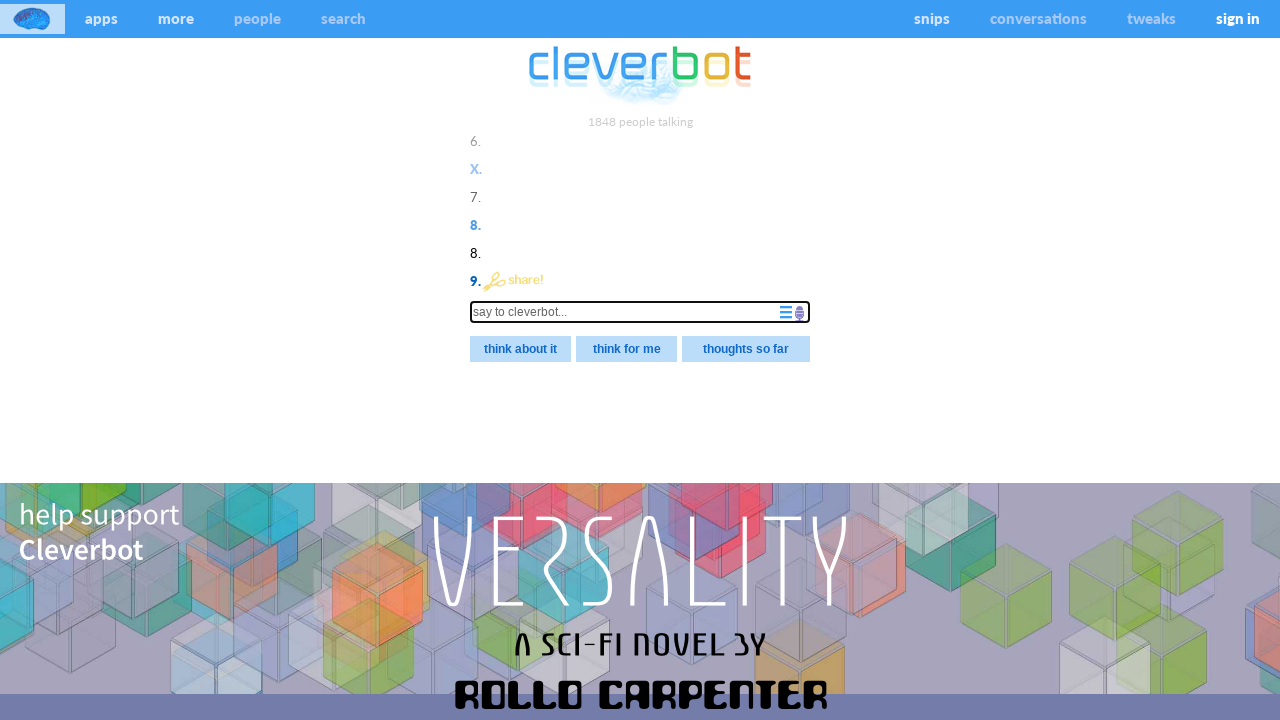

Waited 1 second for response processing after message '8'
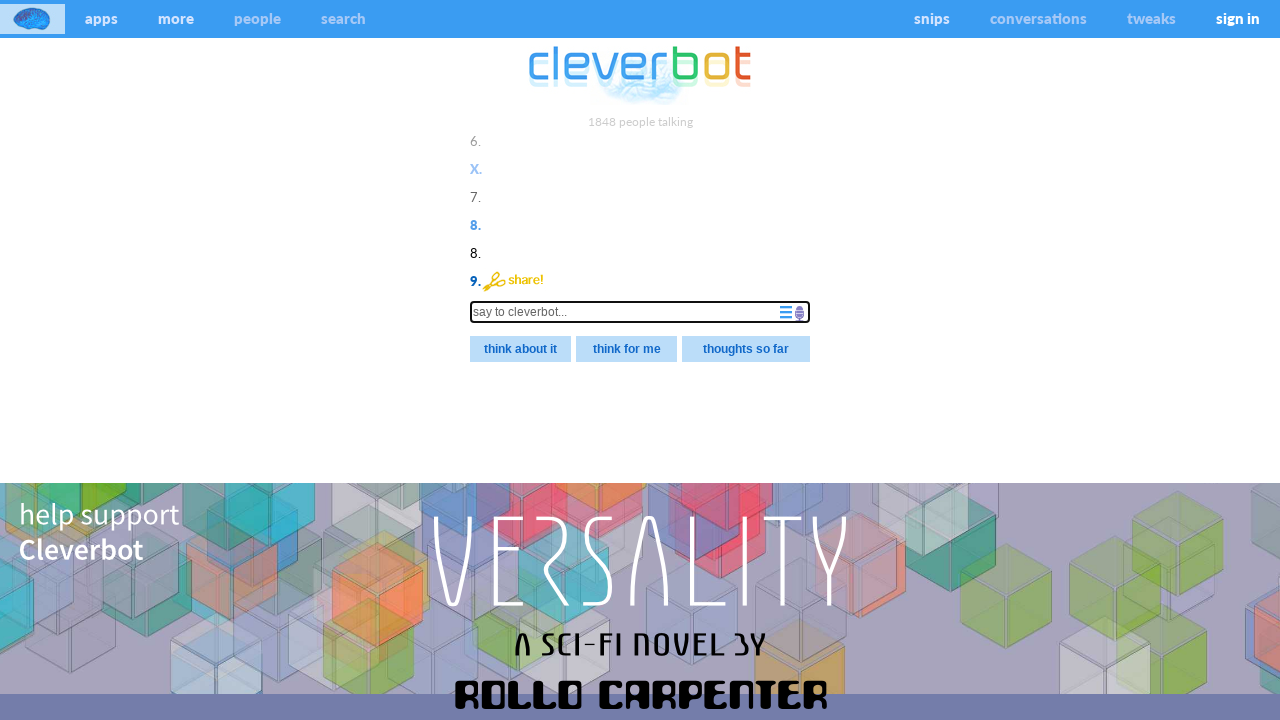

Filled input field with message '9' on input[name="stimulus"]
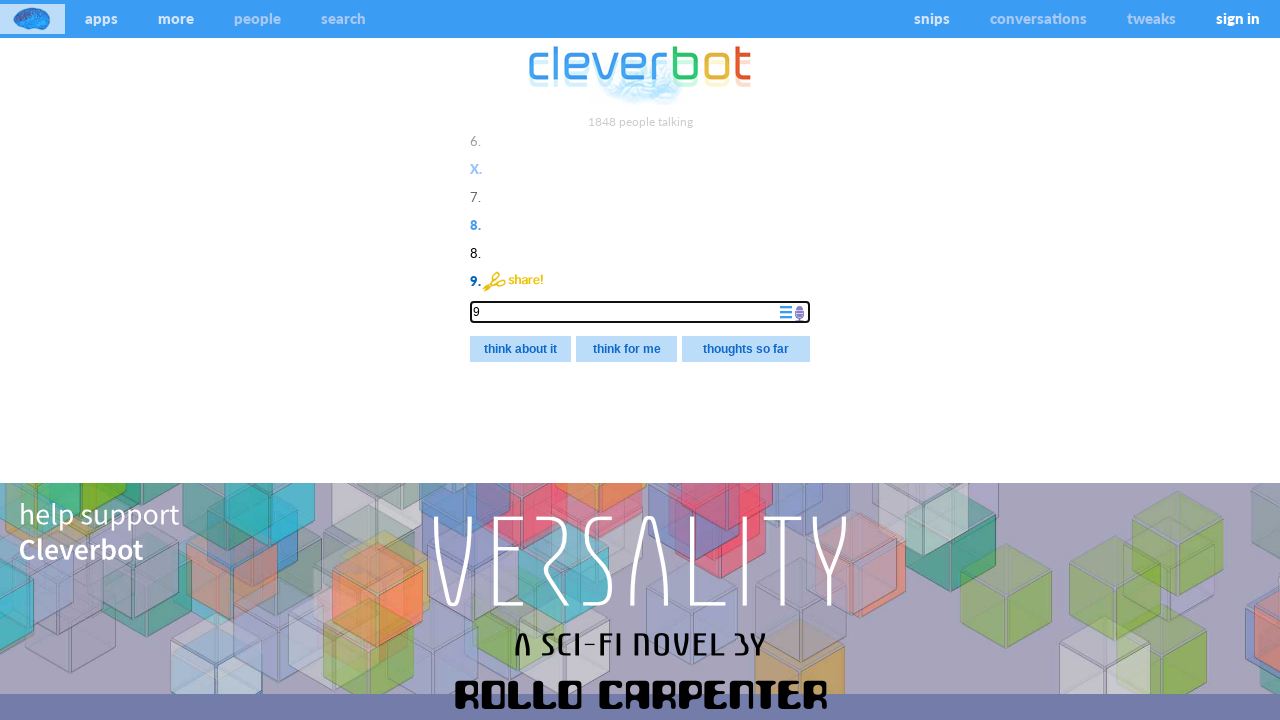

Pressed Enter to send message '9' on input[name="stimulus"]
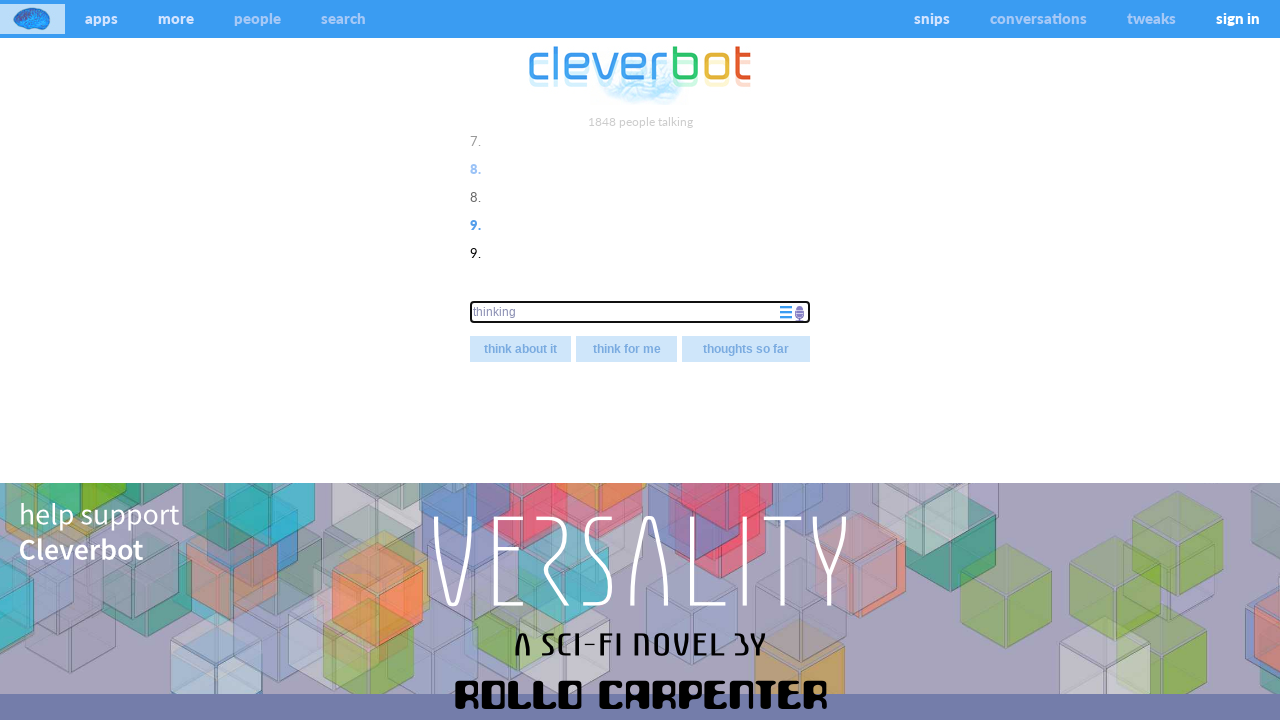

Cleverbot response indicator appeared for message '9'
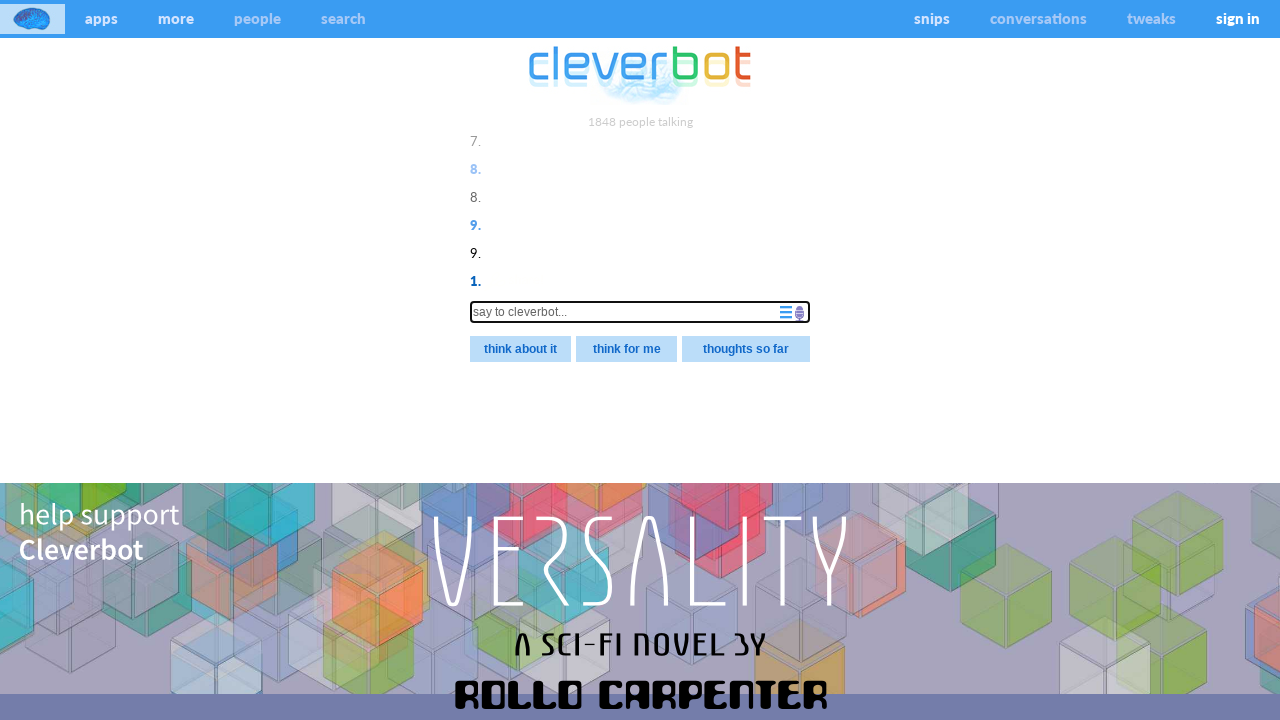

Waited 1 second for response processing after message '9'
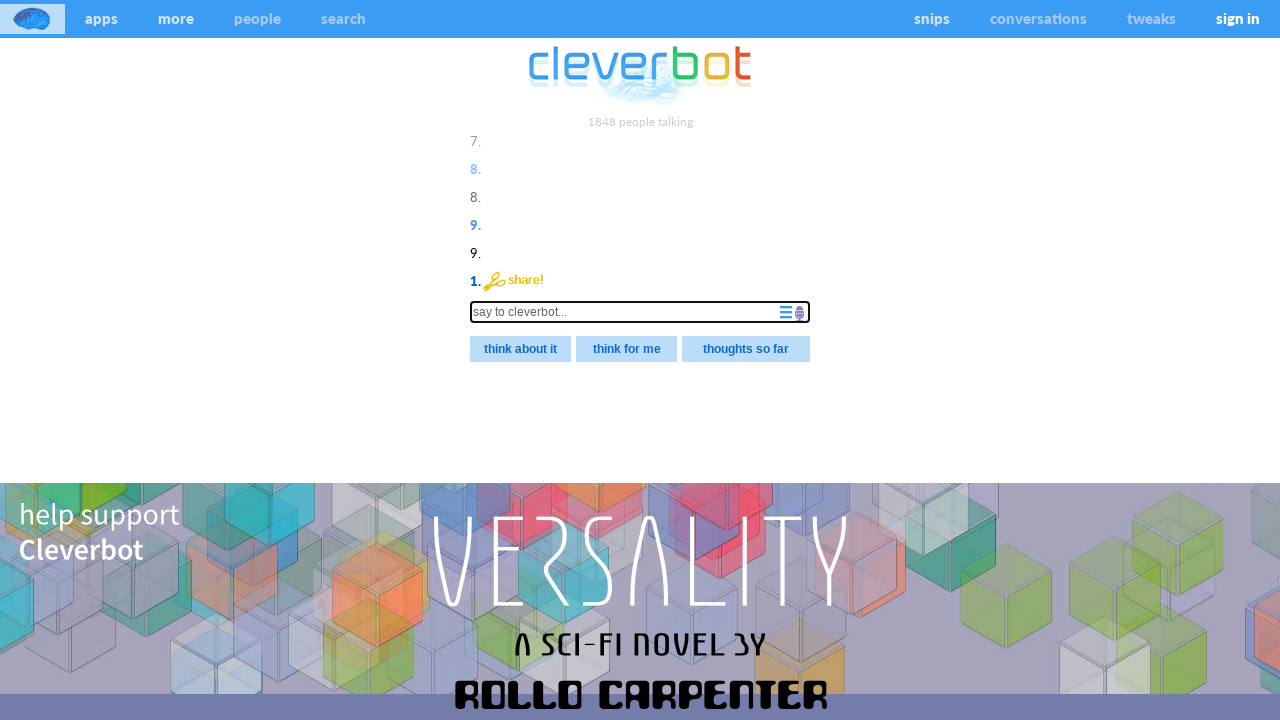

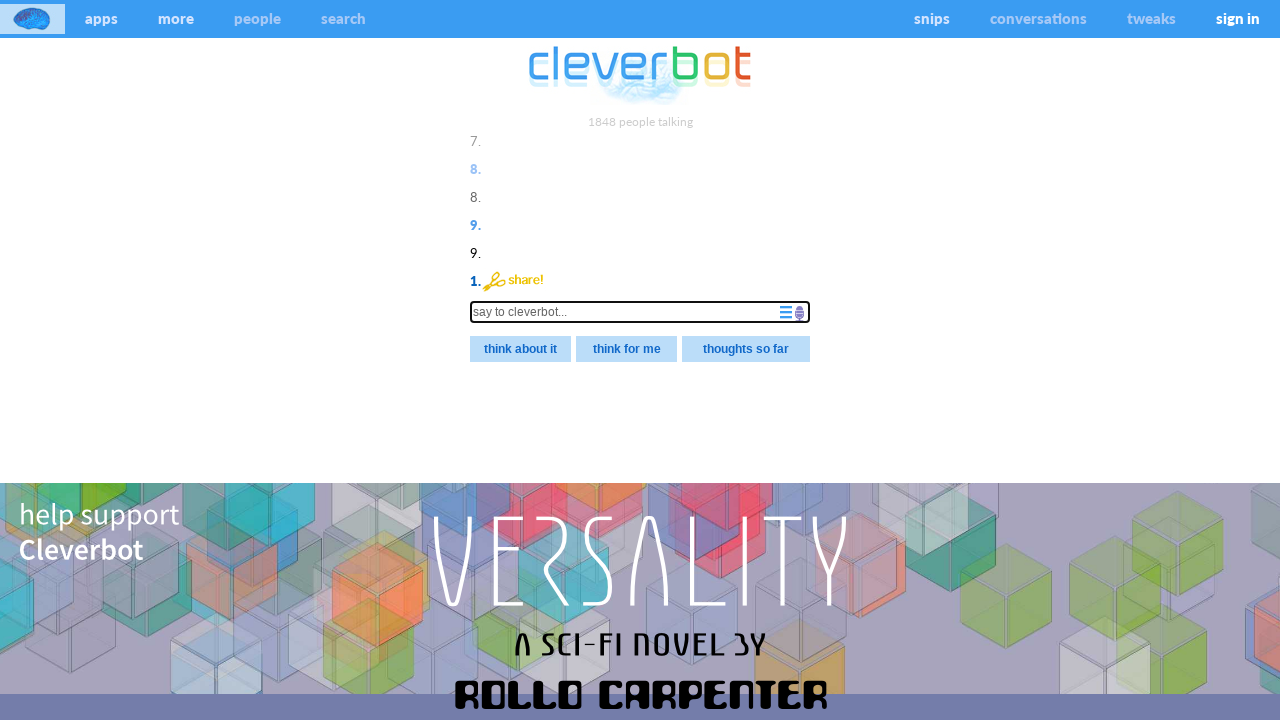